Tests a calculator application by selecting the multiplication operator and performing a series of multiplication calculations (1x1 through 3x3) using nested loops, entering values and clicking the calculate button for each combination.

Starting URL: http://juliemr.github.io/protractor-demo/

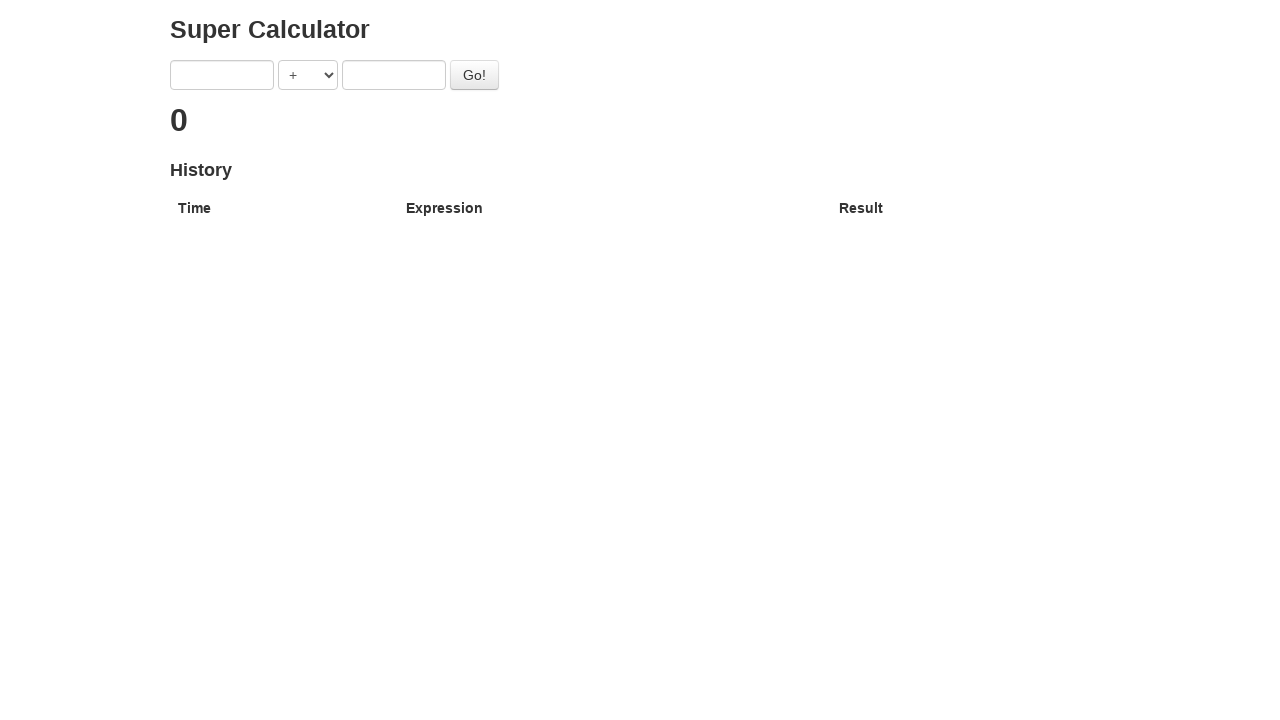

Selected MULTIPLICATION operator from dropdown on select
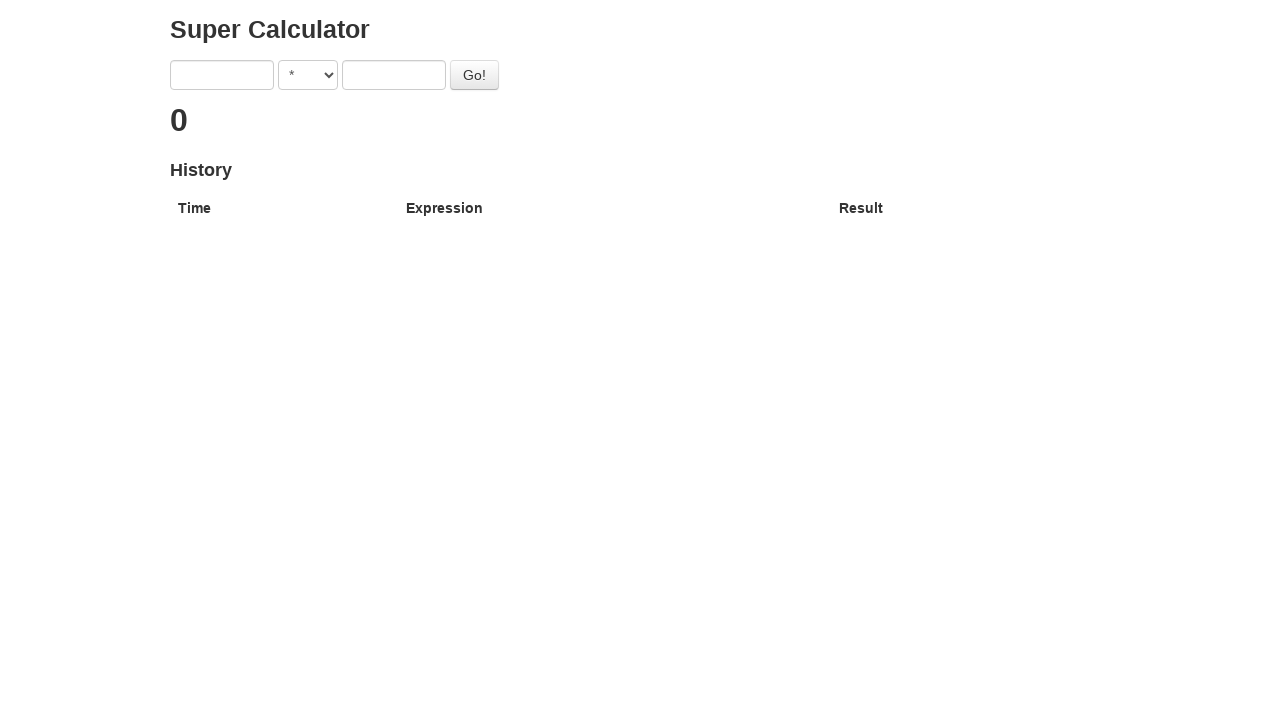

Filled first number input with 1 on input[ng-model='first']
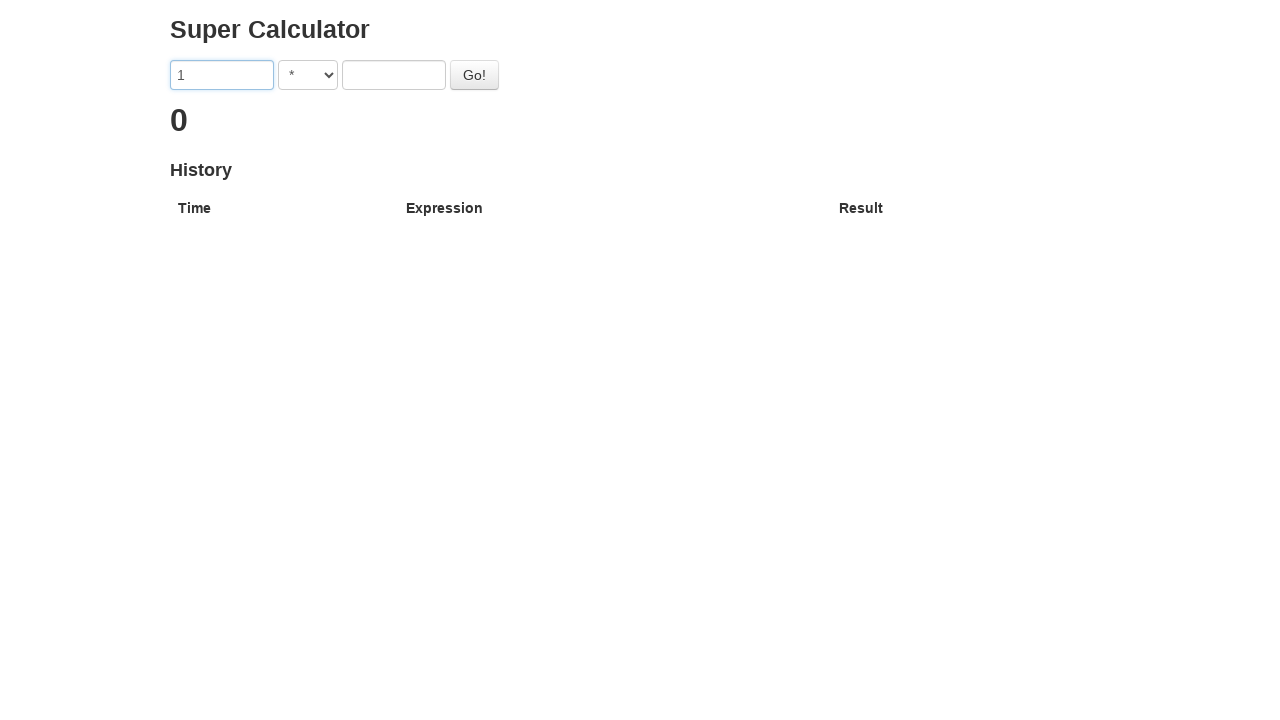

Filled second number input with 1 on input[ng-model='second']
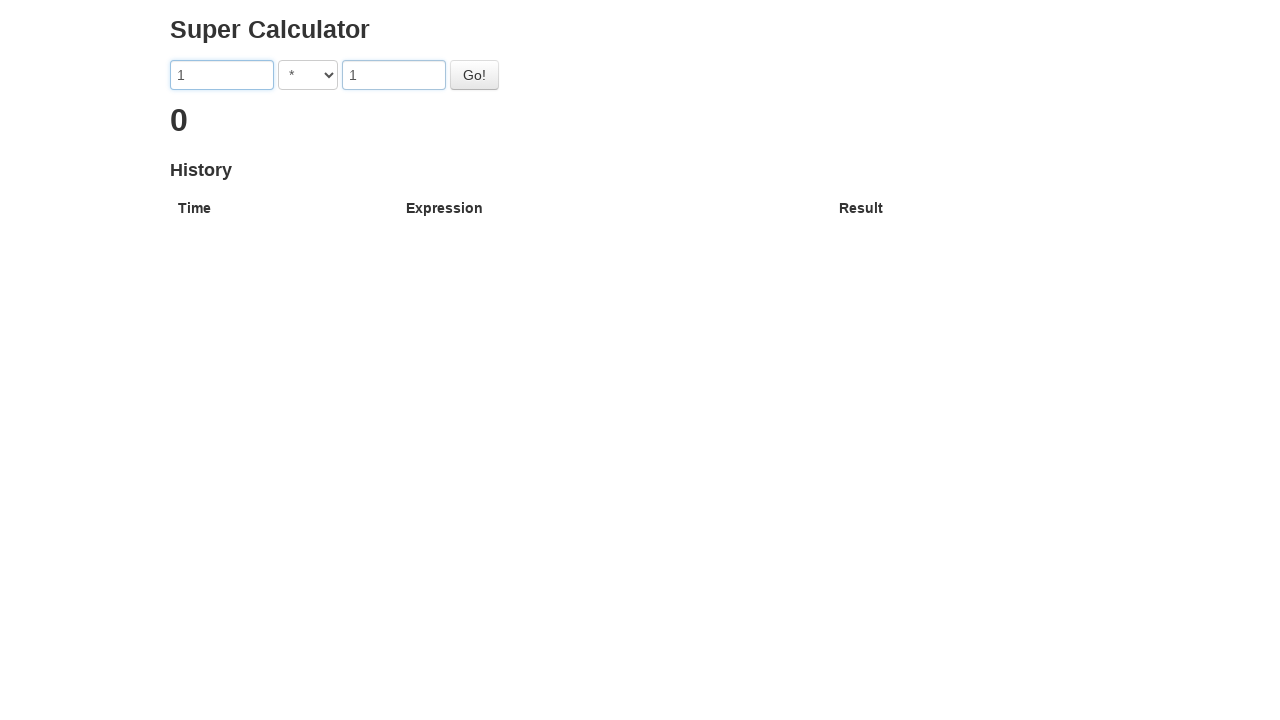

Clicked Go button to calculate 1 × 1 at (474, 75) on #gobutton
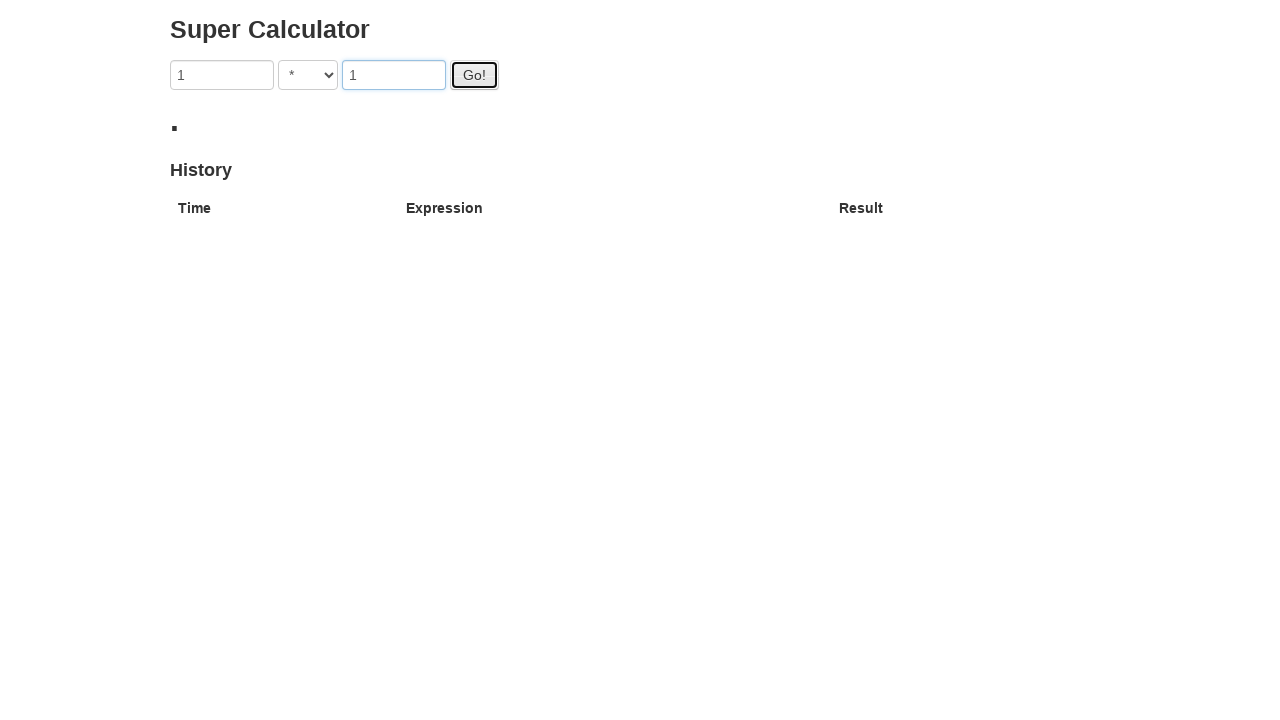

Waited for calculation result to appear
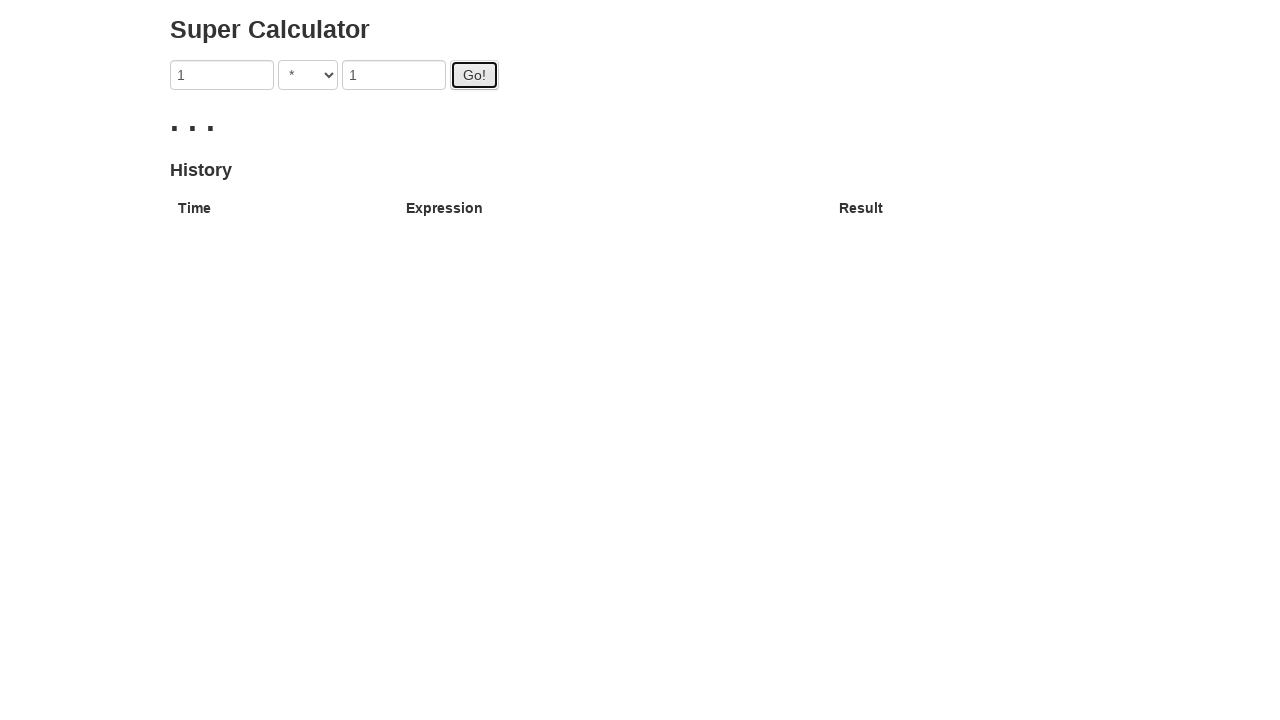

Filled first number input with 1 on input[ng-model='first']
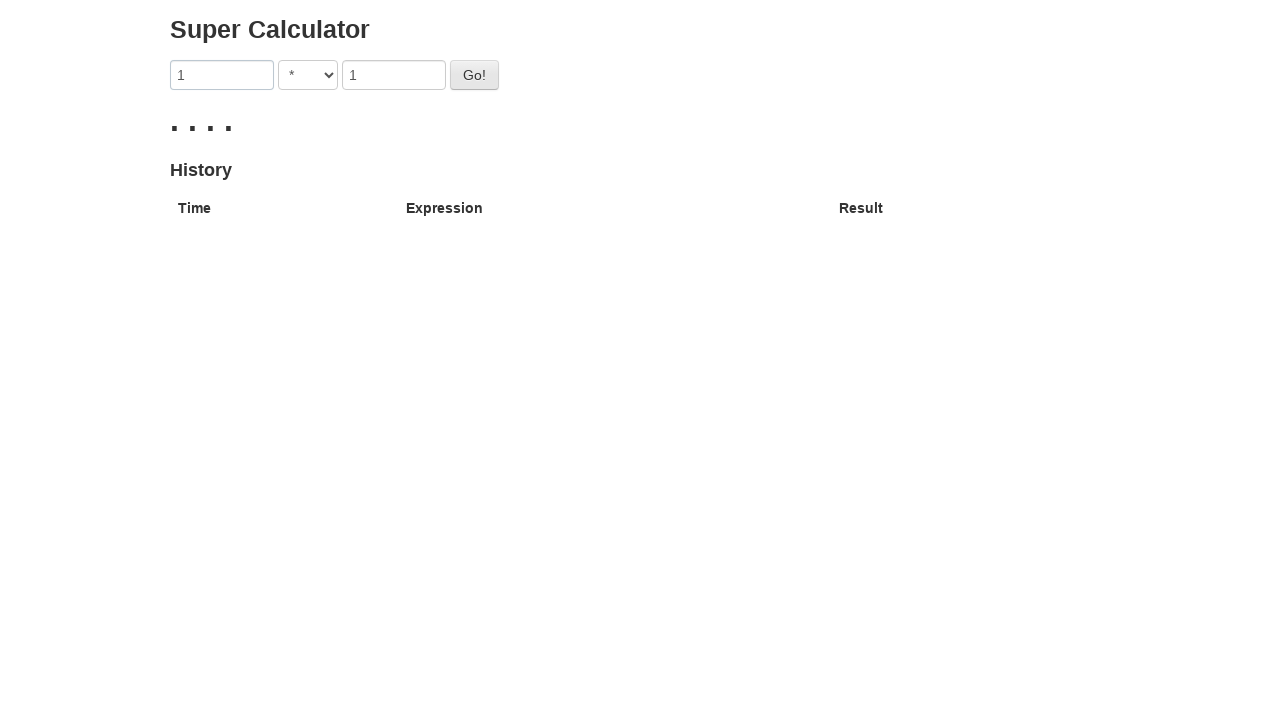

Filled second number input with 2 on input[ng-model='second']
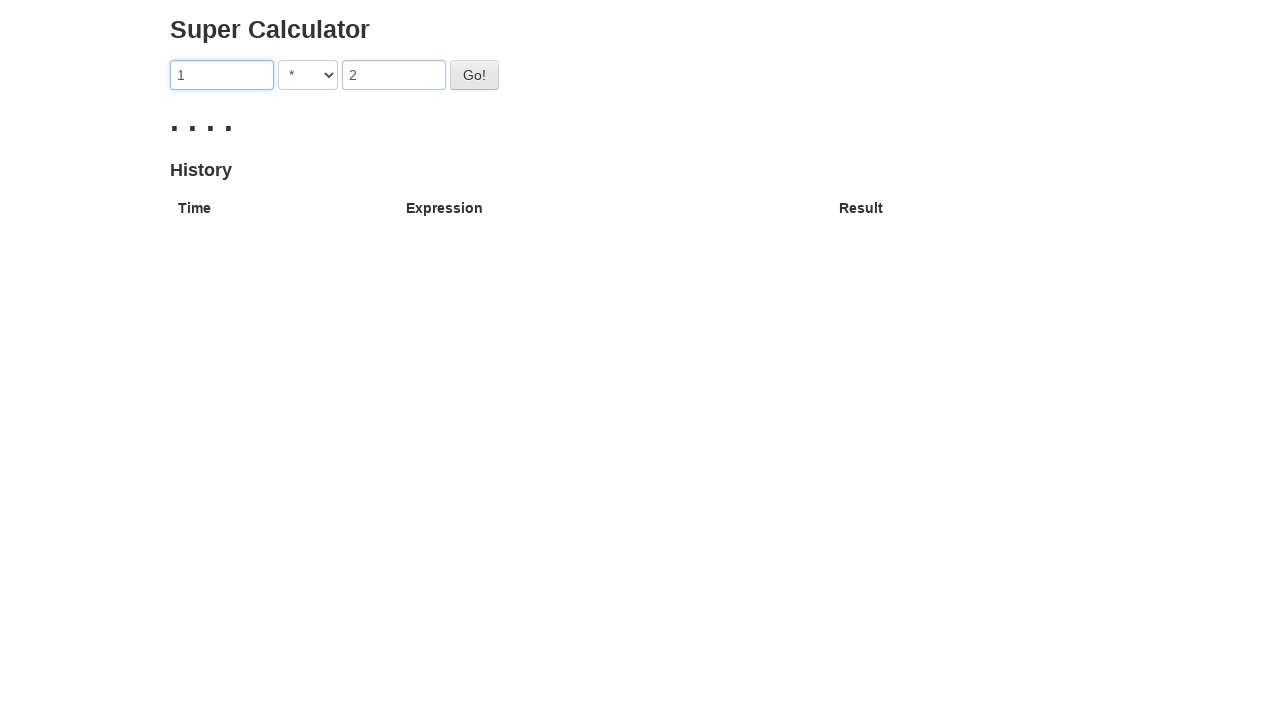

Clicked Go button to calculate 1 × 2 at (474, 75) on #gobutton
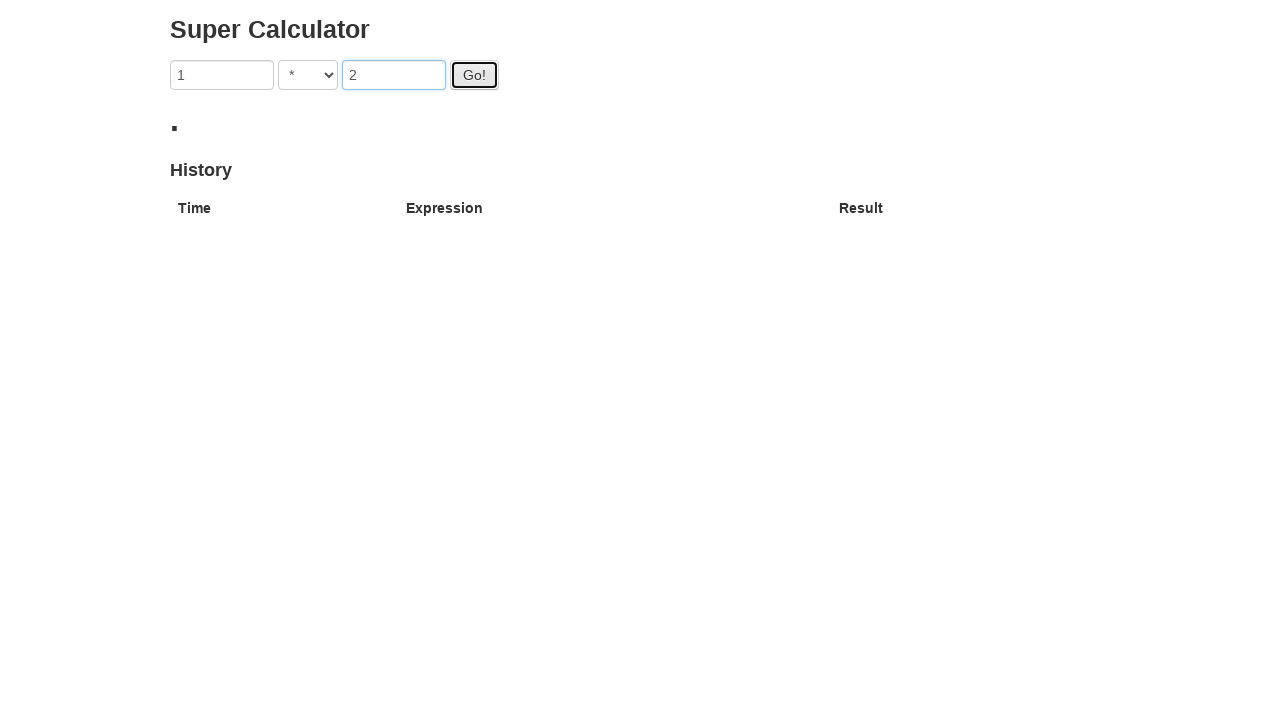

Waited for calculation result to appear
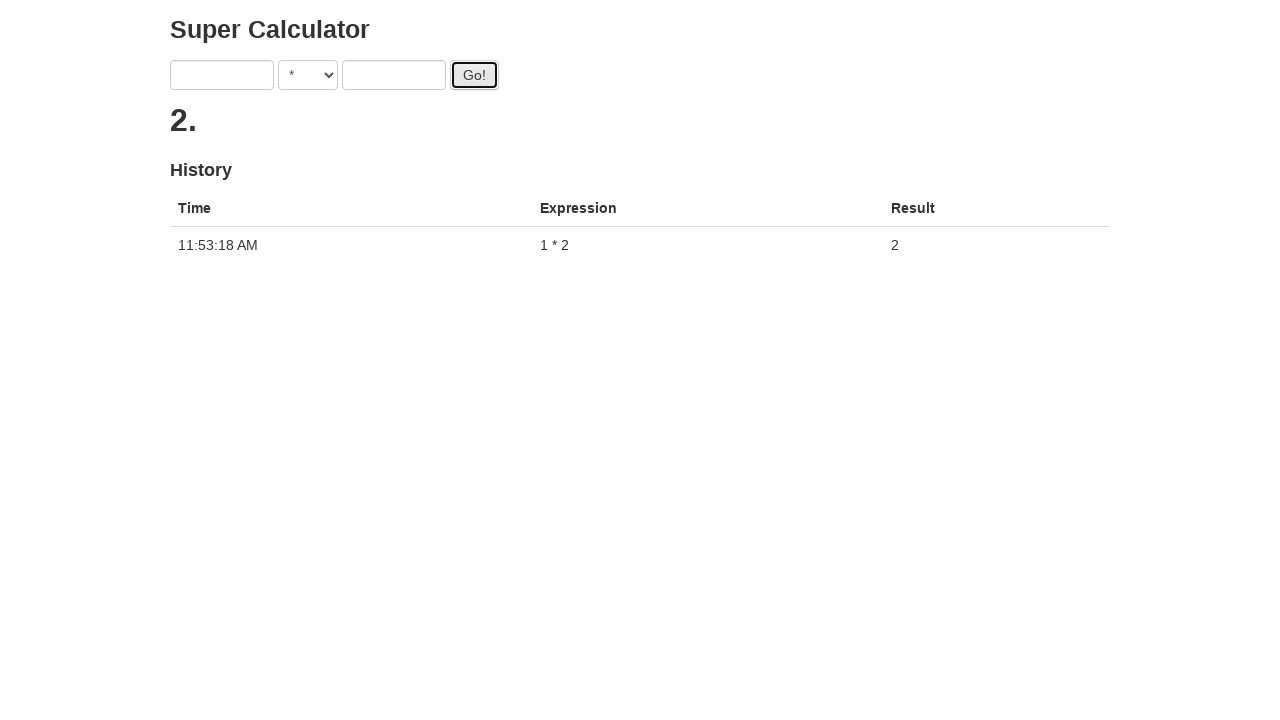

Filled first number input with 1 on input[ng-model='first']
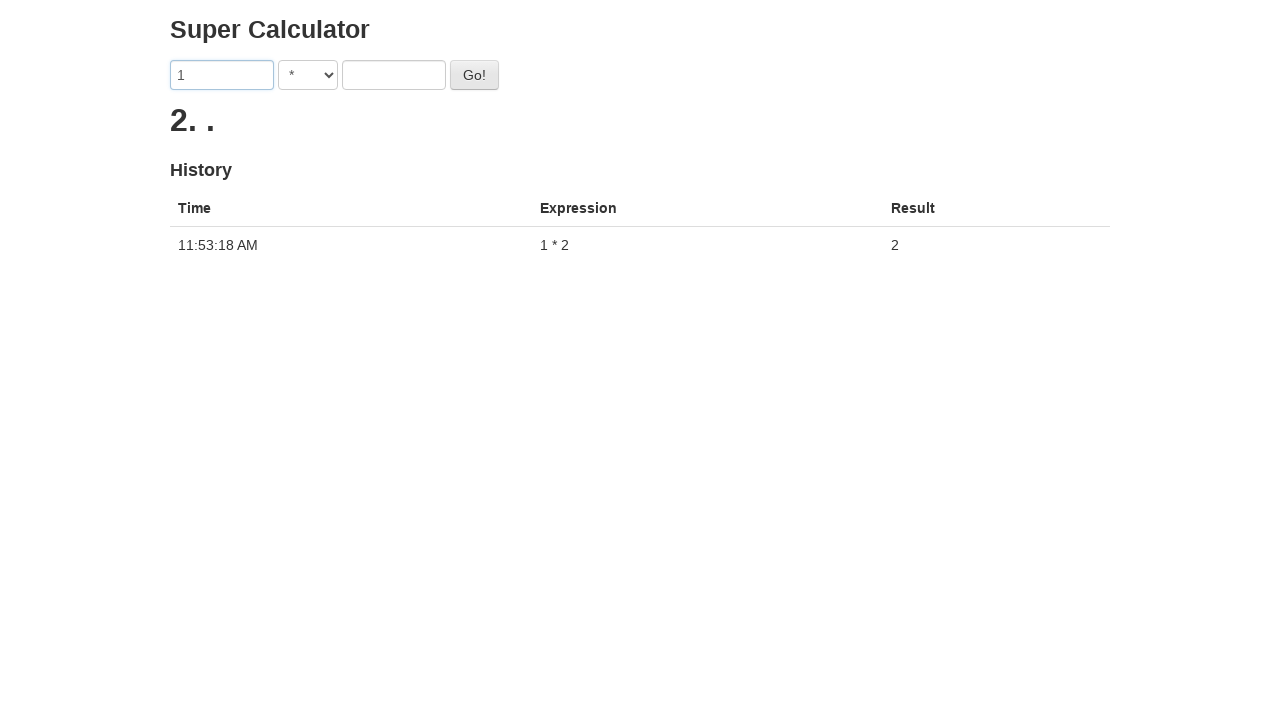

Filled second number input with 3 on input[ng-model='second']
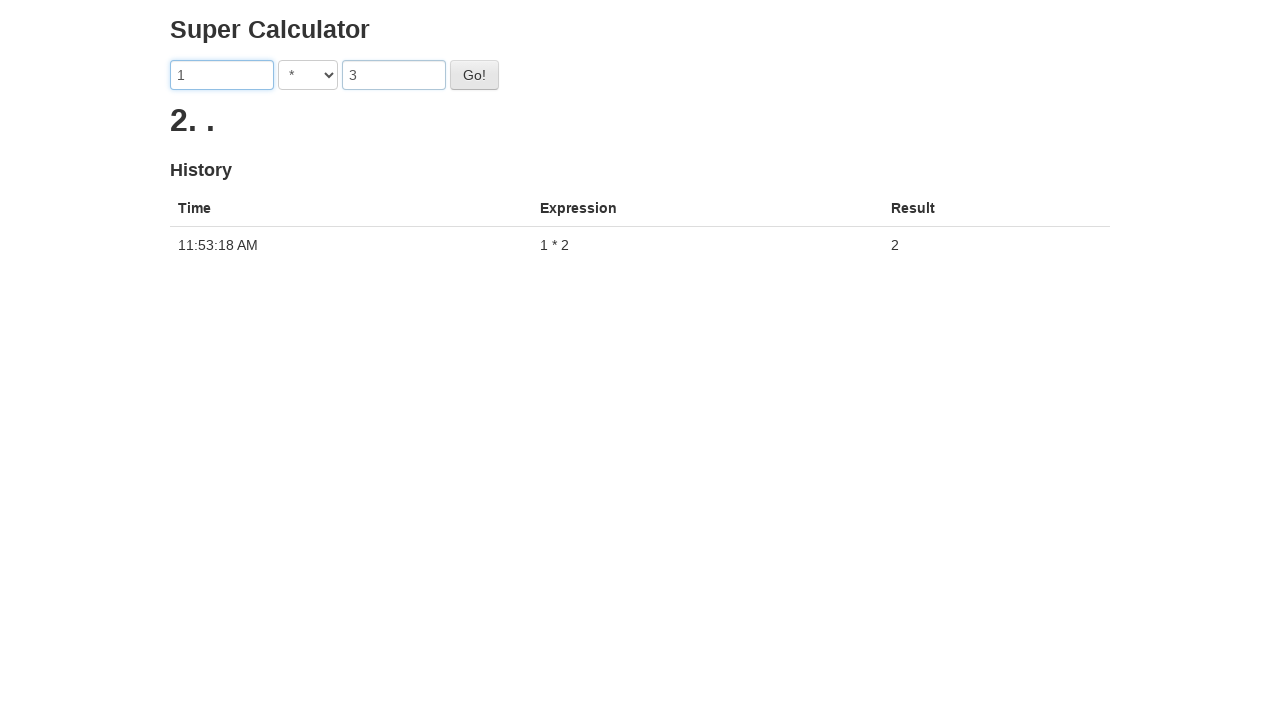

Clicked Go button to calculate 1 × 3 at (474, 75) on #gobutton
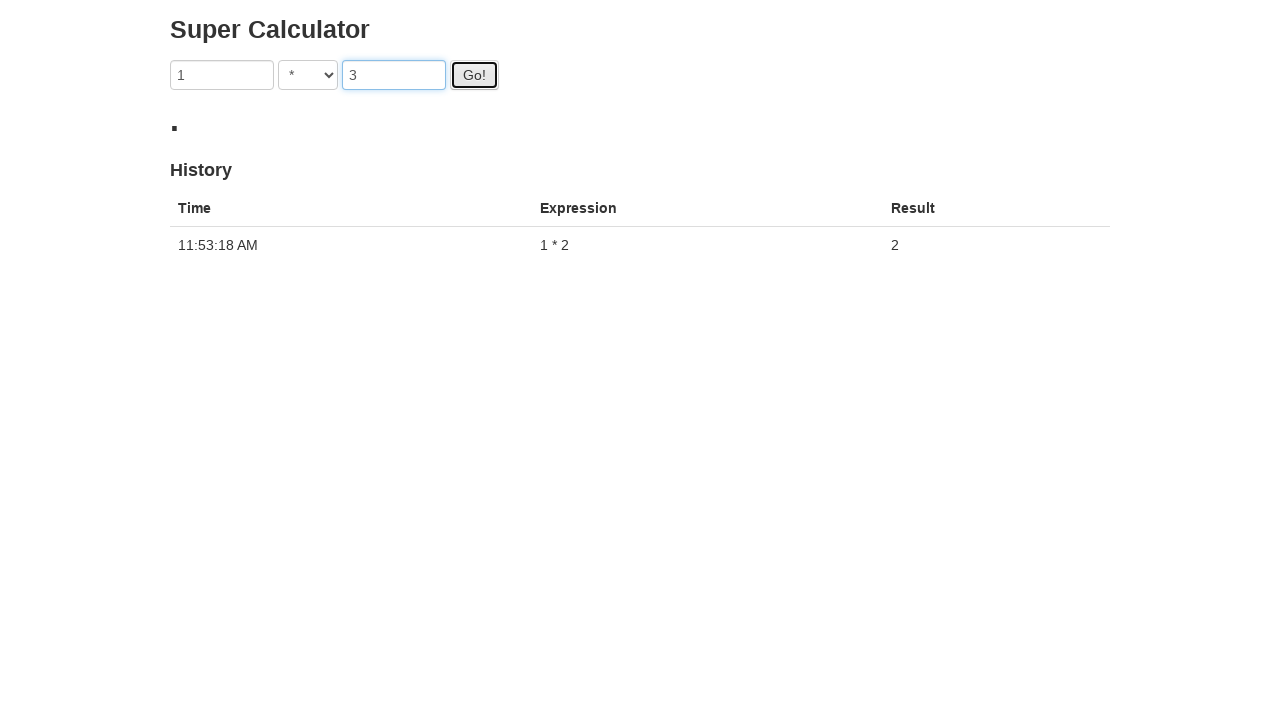

Waited for calculation result to appear
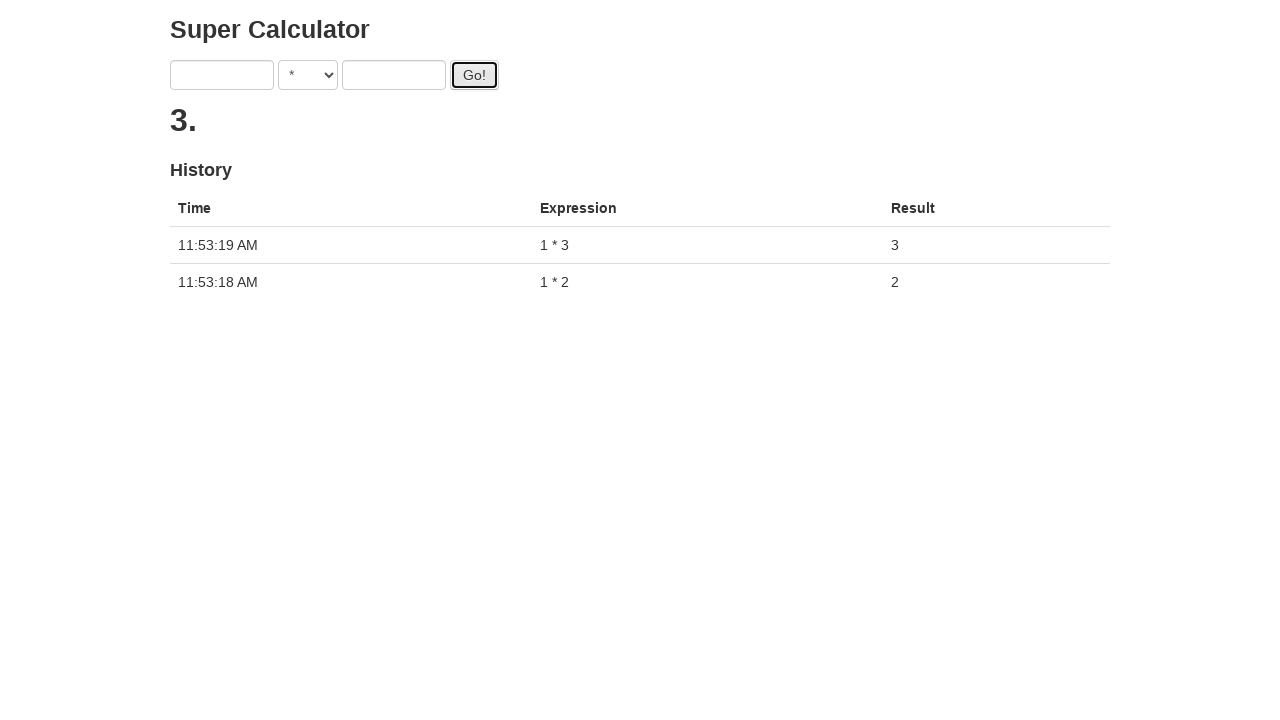

Filled first number input with 2 on input[ng-model='first']
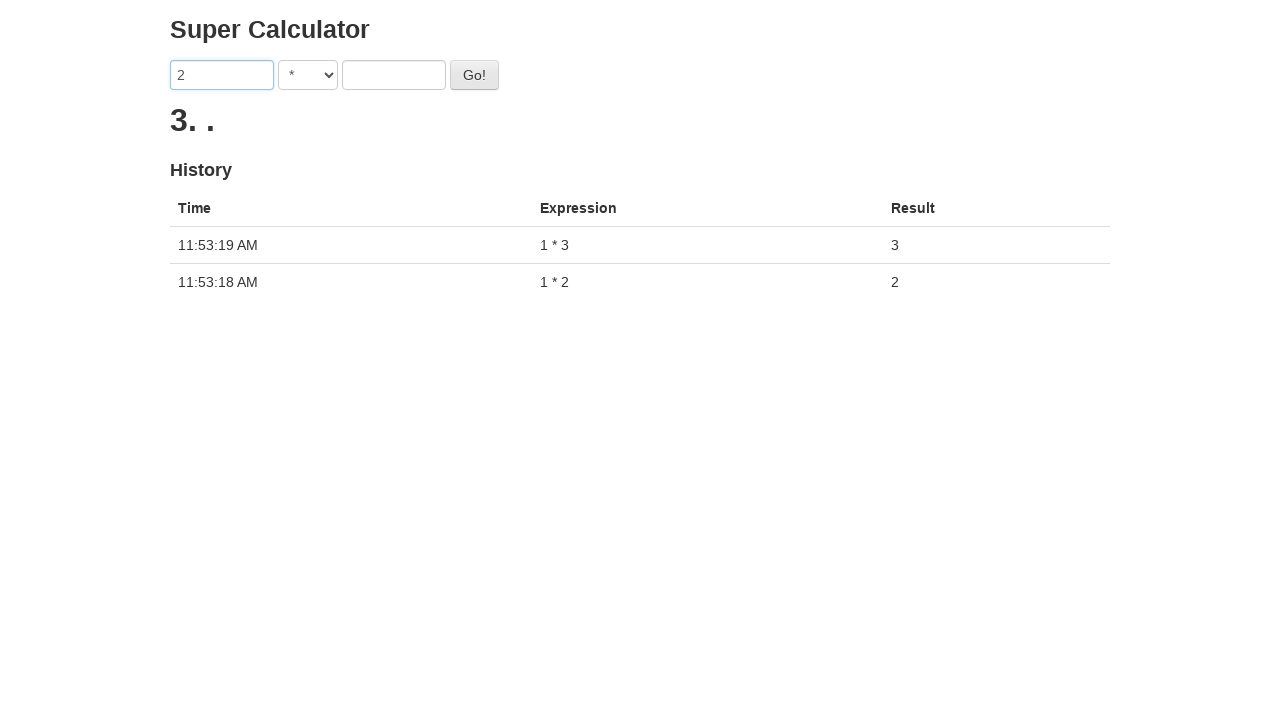

Filled second number input with 1 on input[ng-model='second']
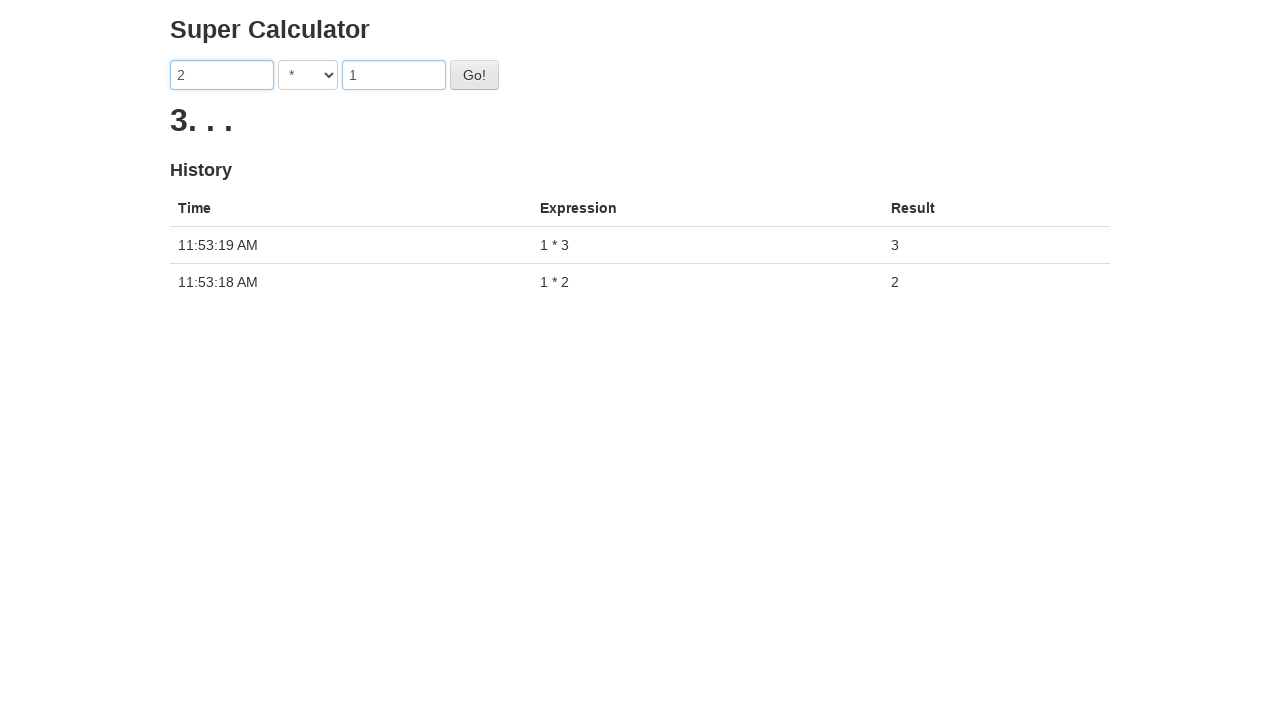

Clicked Go button to calculate 2 × 1 at (474, 75) on #gobutton
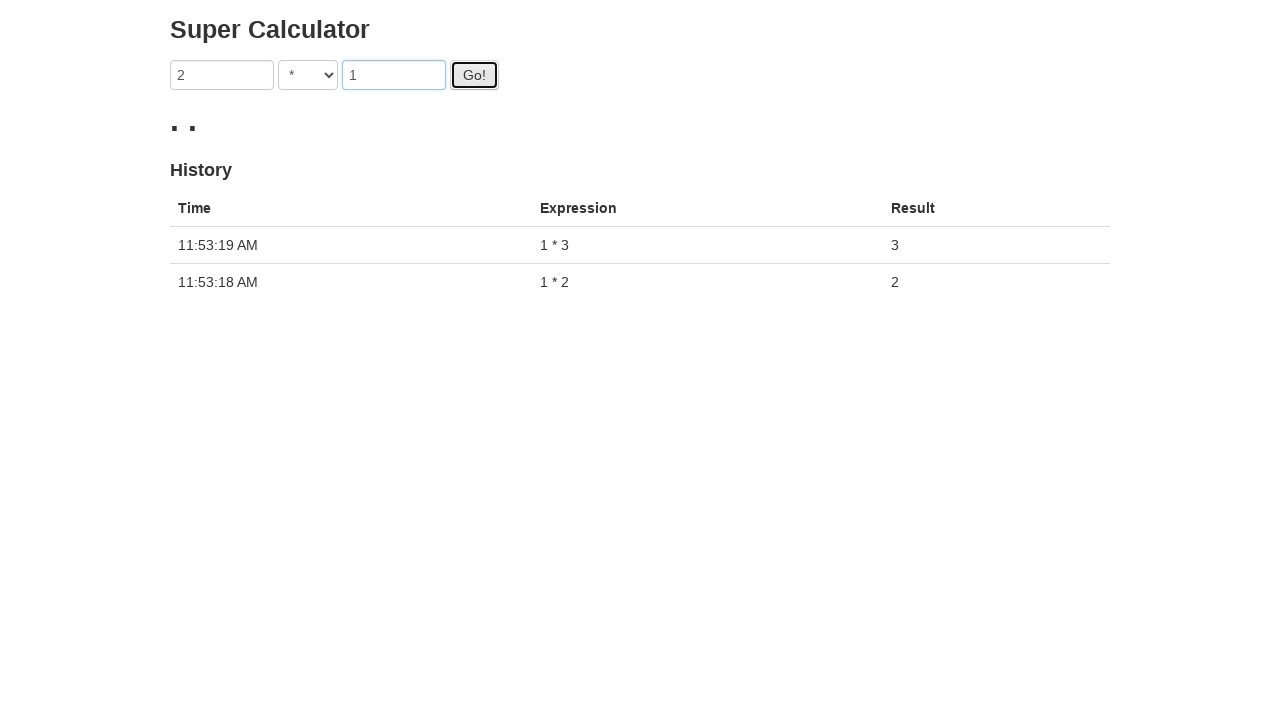

Waited for calculation result to appear
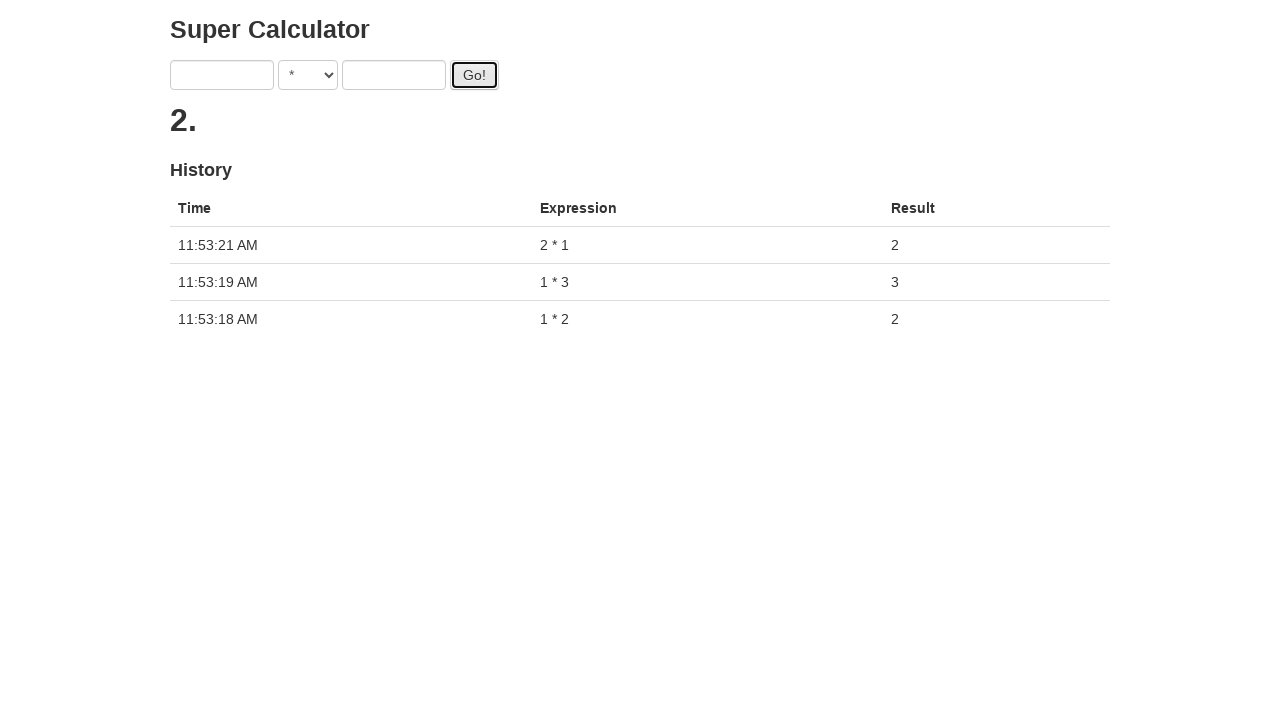

Filled first number input with 2 on input[ng-model='first']
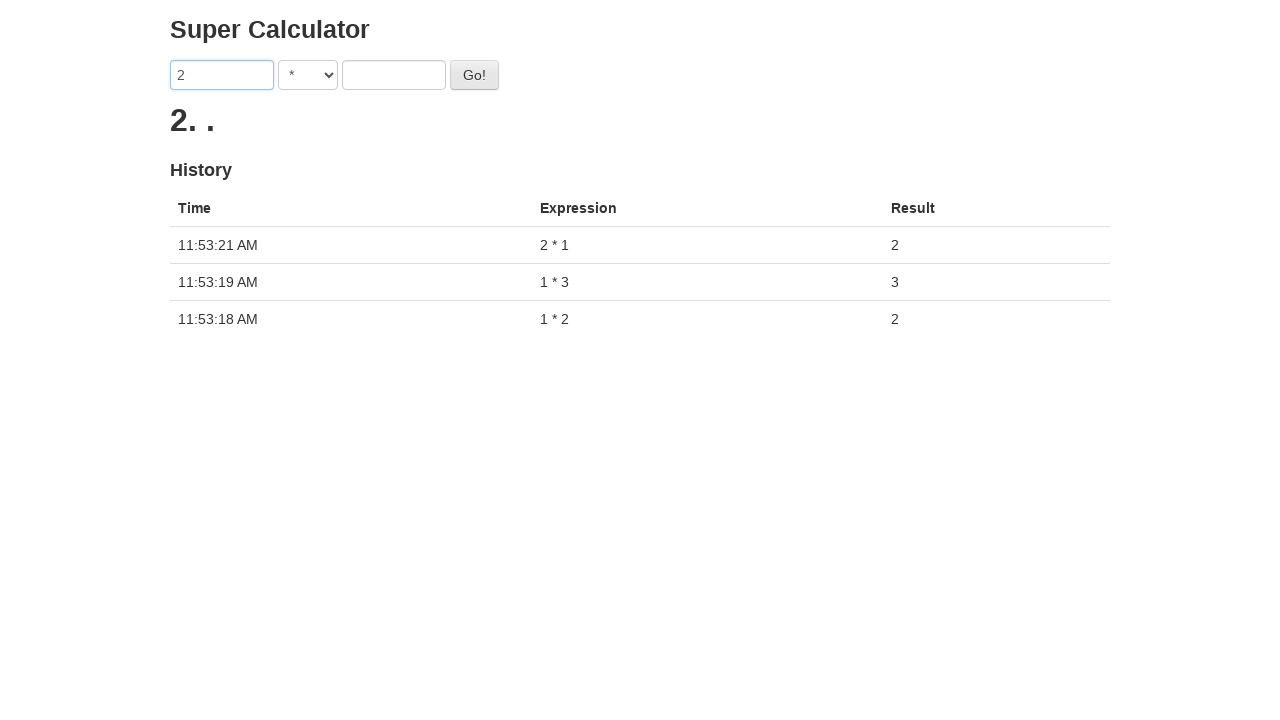

Filled second number input with 2 on input[ng-model='second']
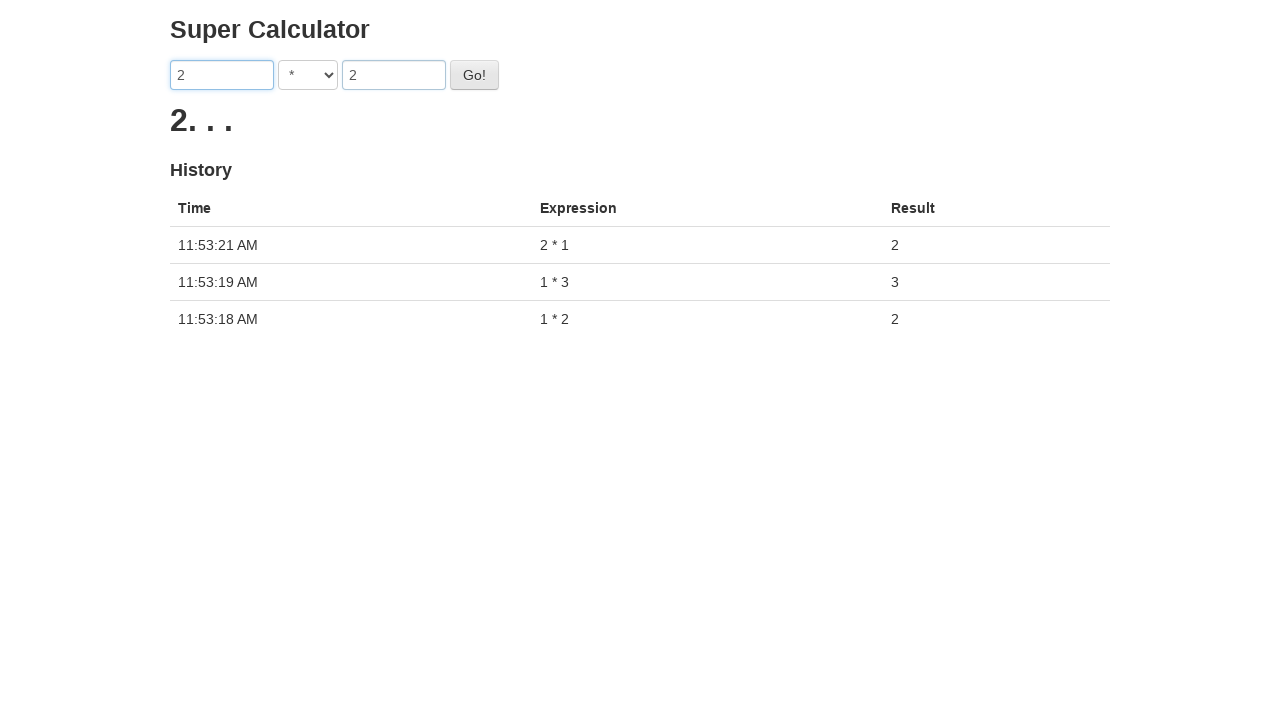

Clicked Go button to calculate 2 × 2 at (474, 75) on #gobutton
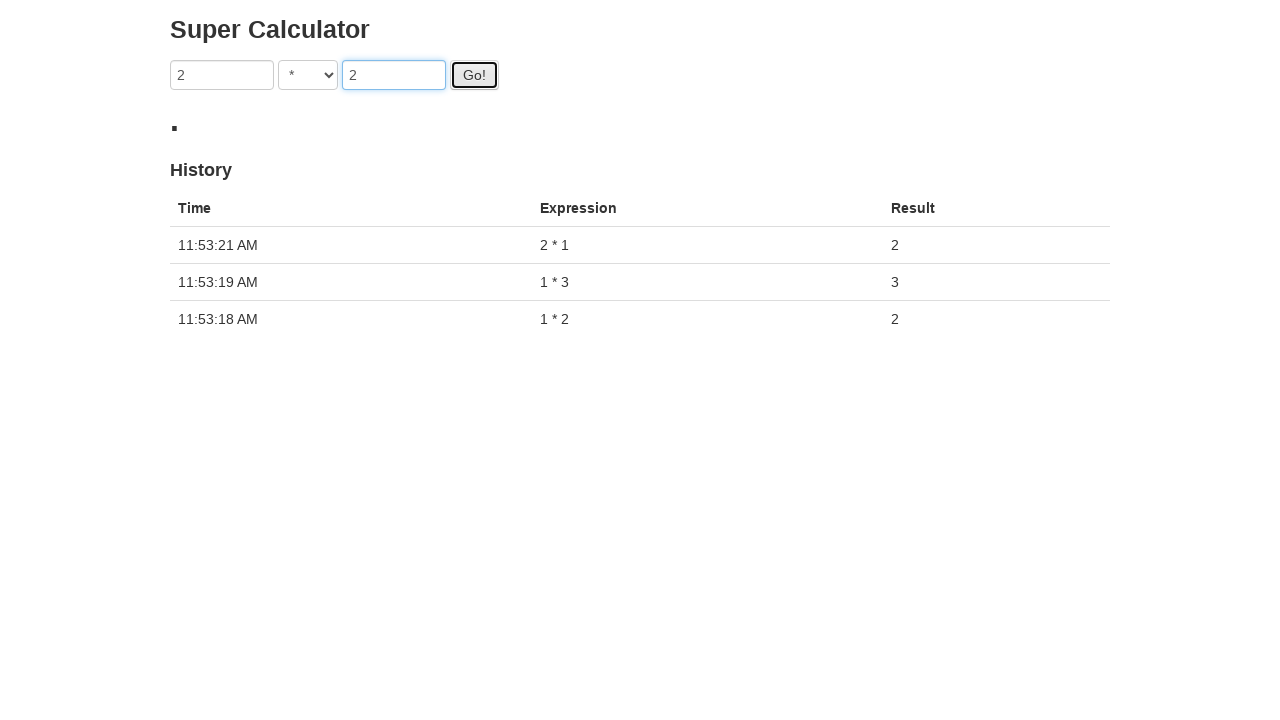

Waited for calculation result to appear
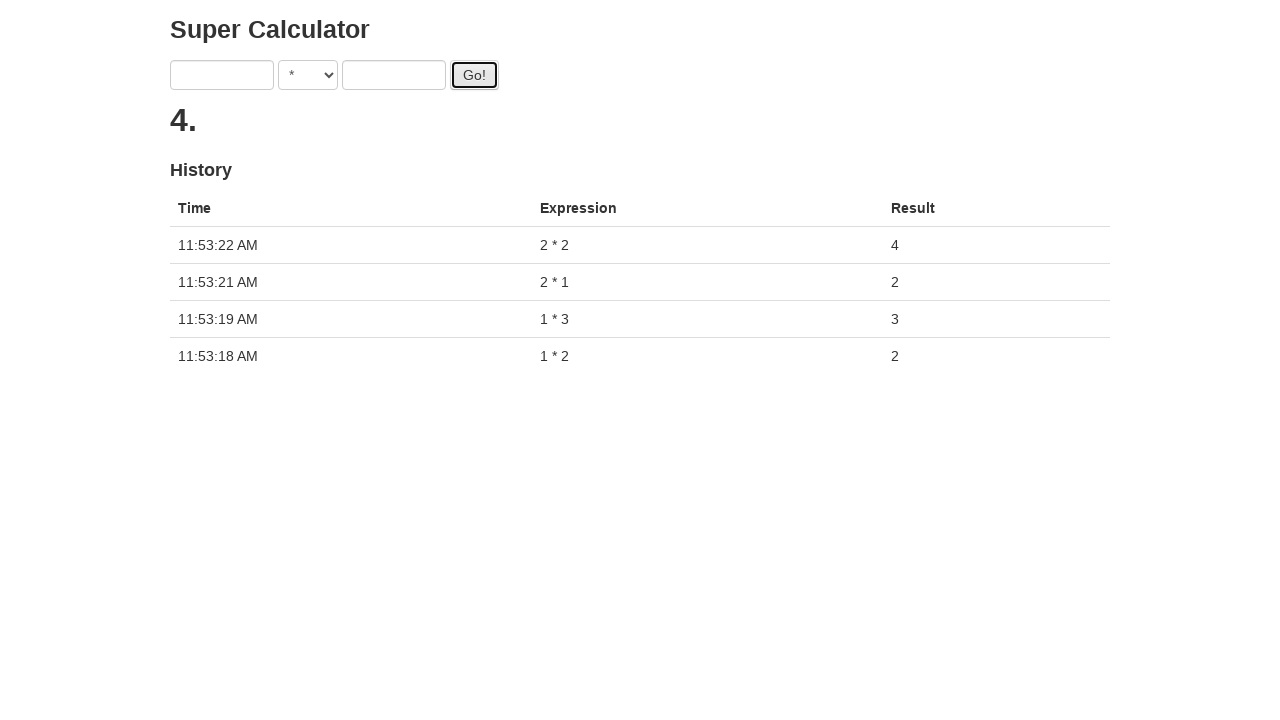

Filled first number input with 2 on input[ng-model='first']
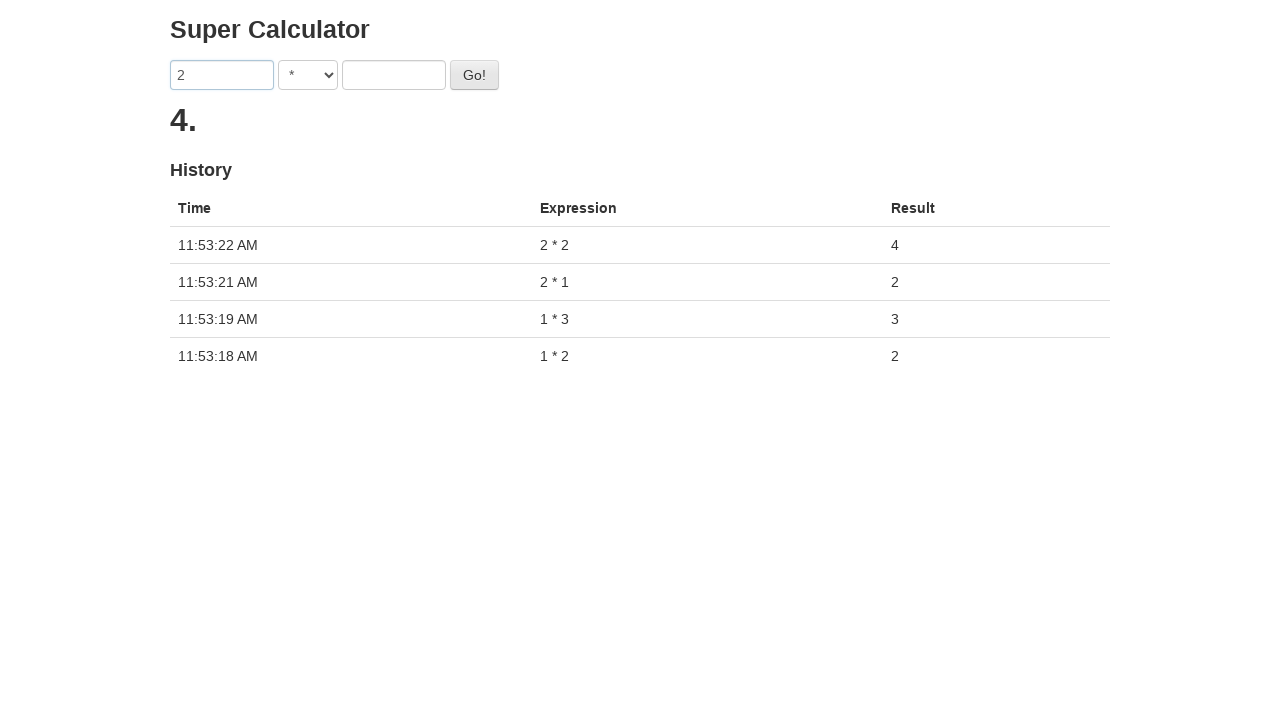

Filled second number input with 3 on input[ng-model='second']
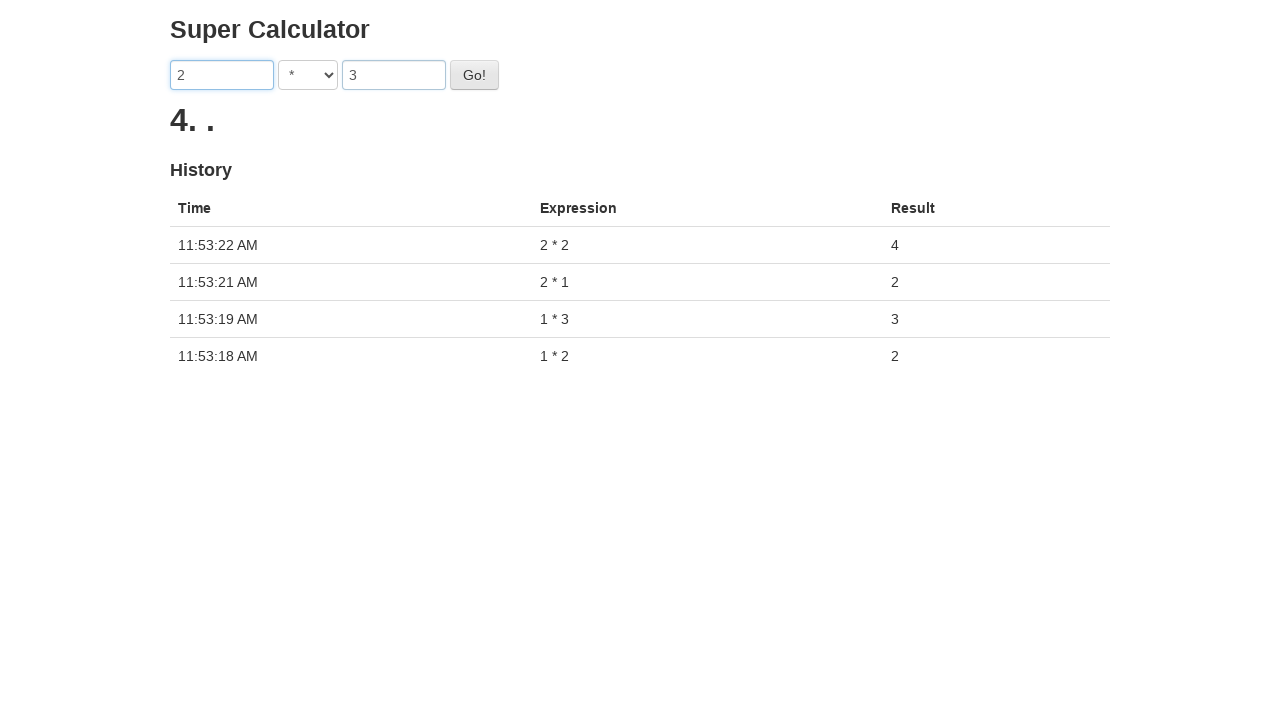

Clicked Go button to calculate 2 × 3 at (474, 75) on #gobutton
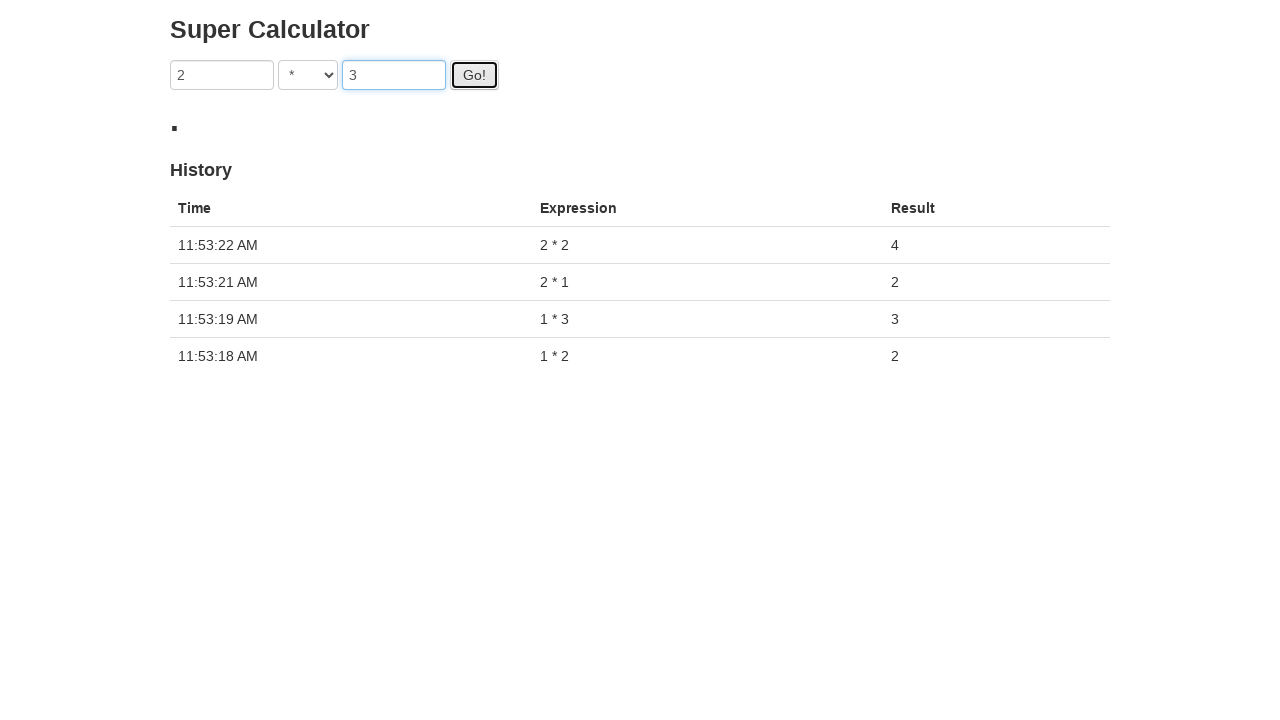

Waited for calculation result to appear
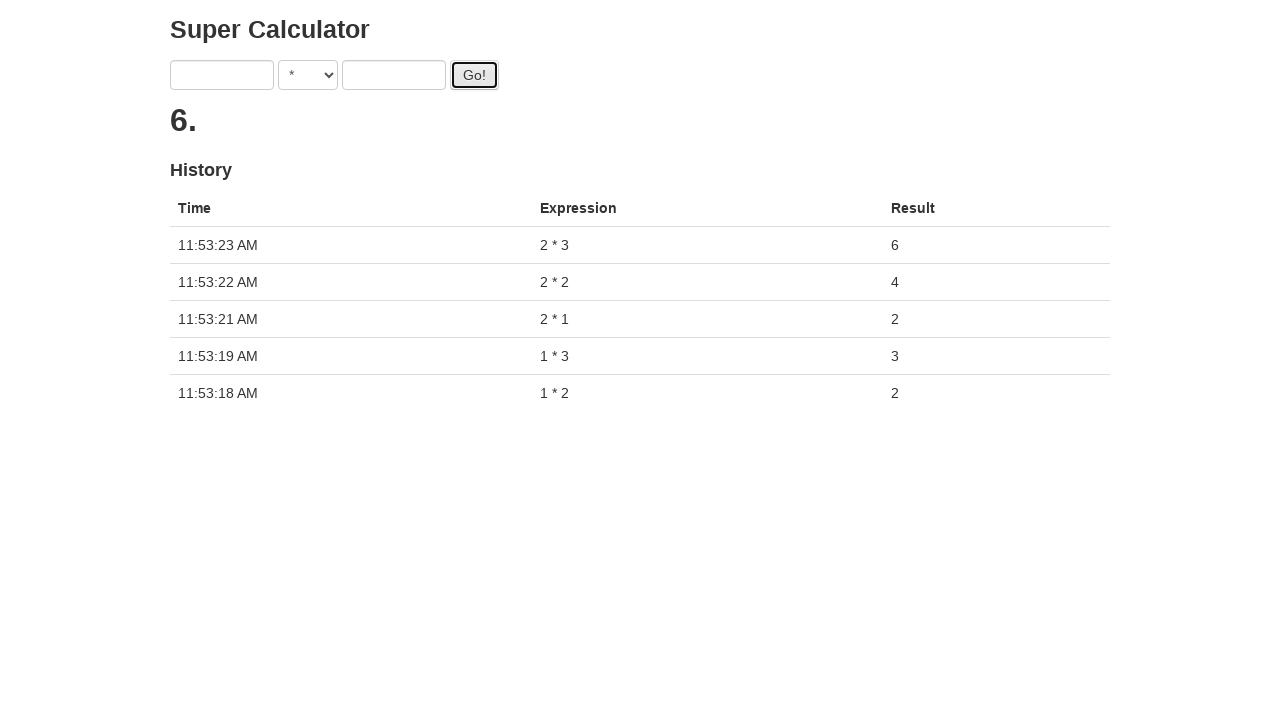

Filled first number input with 3 on input[ng-model='first']
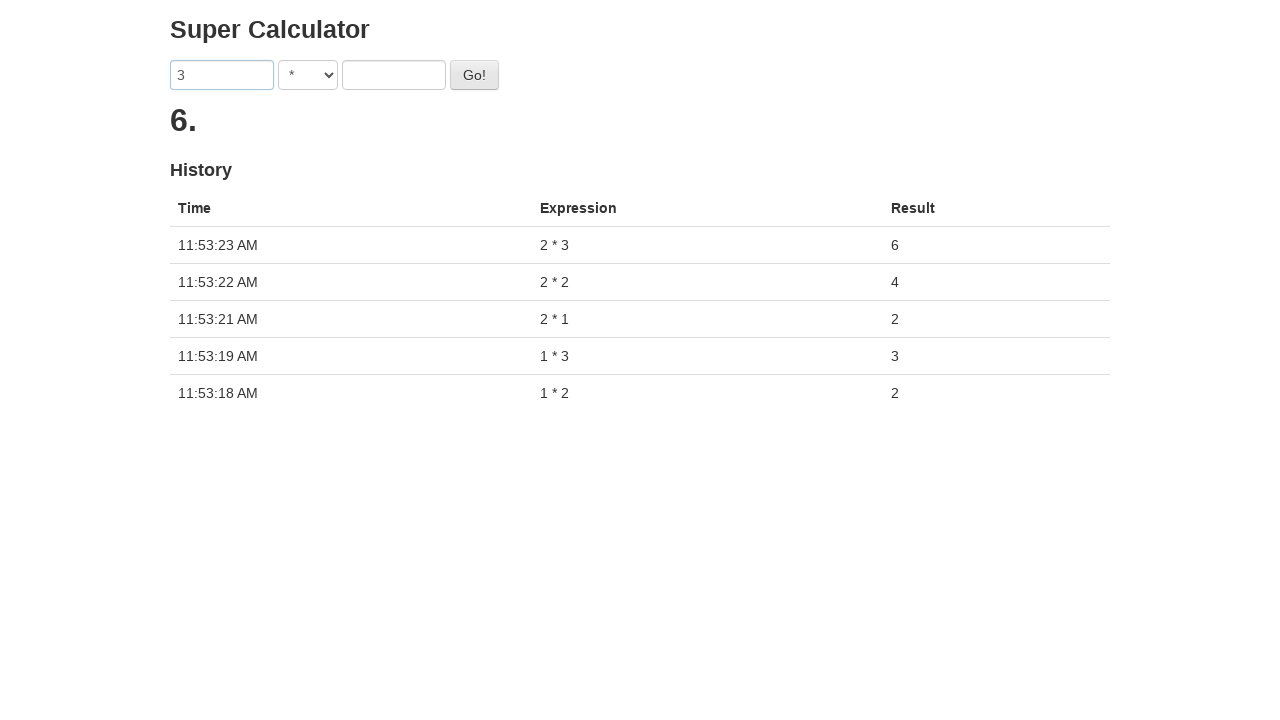

Filled second number input with 1 on input[ng-model='second']
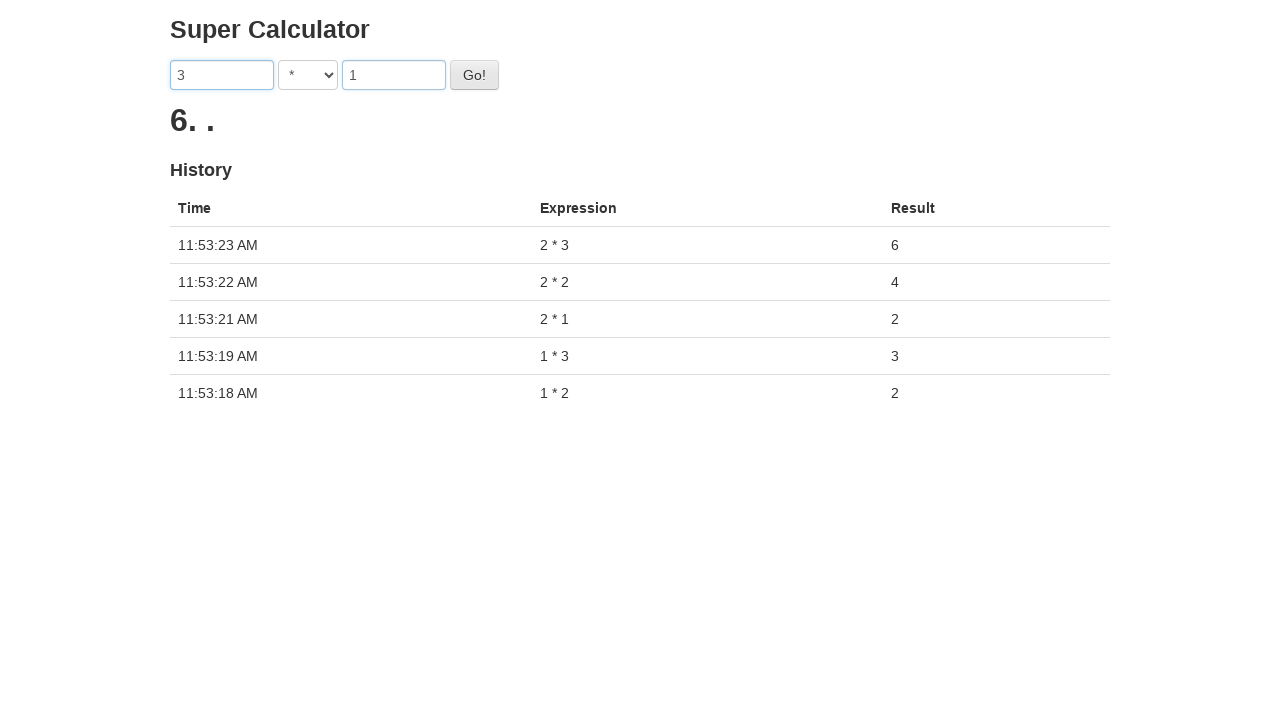

Clicked Go button to calculate 3 × 1 at (474, 75) on #gobutton
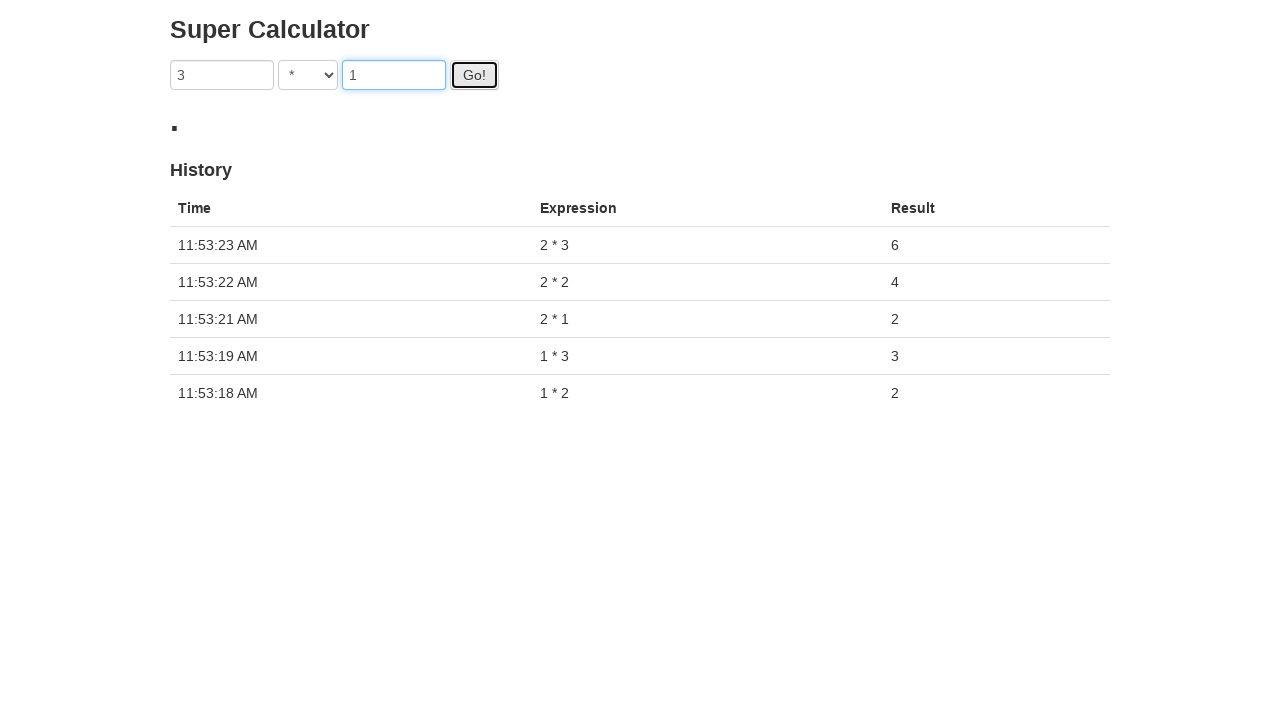

Waited for calculation result to appear
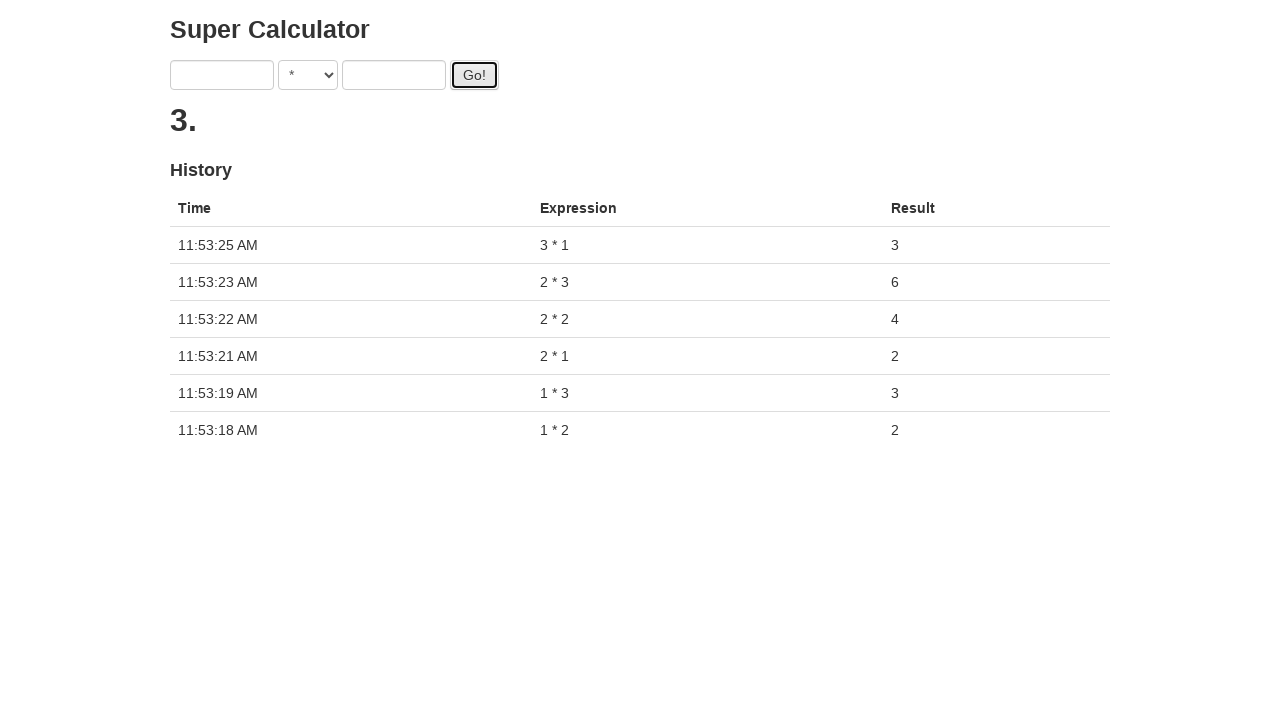

Filled first number input with 3 on input[ng-model='first']
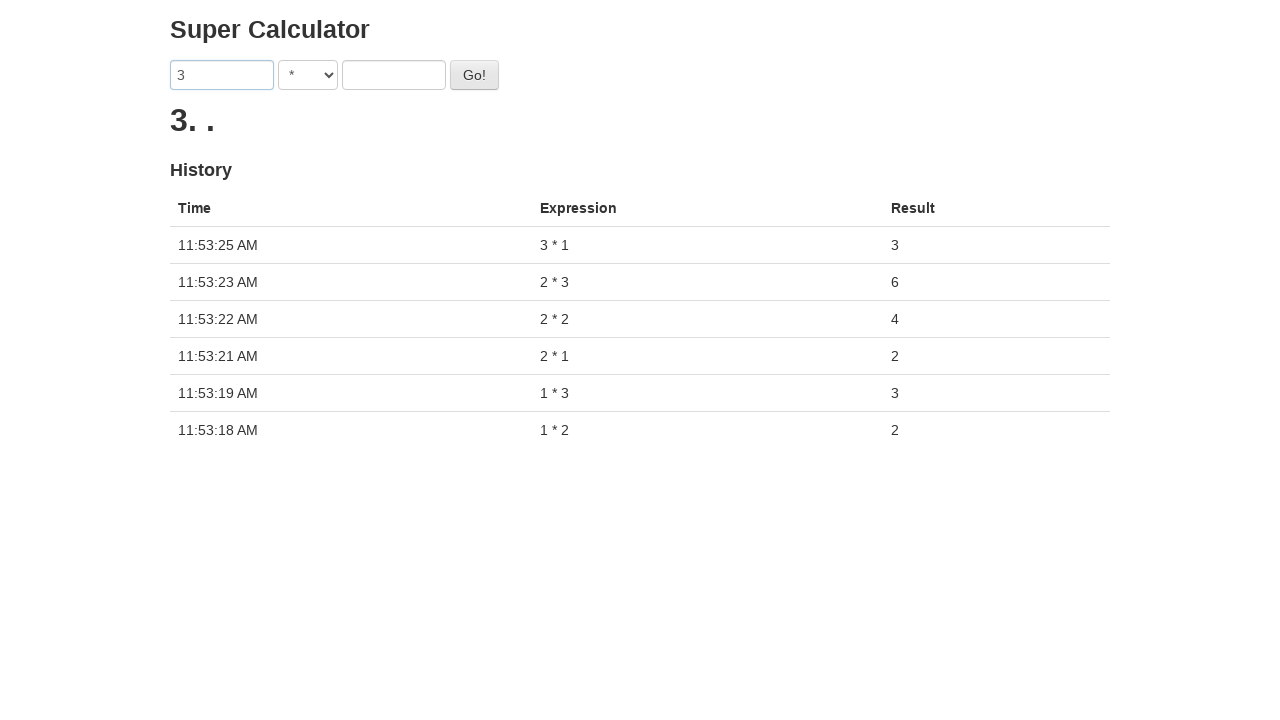

Filled second number input with 2 on input[ng-model='second']
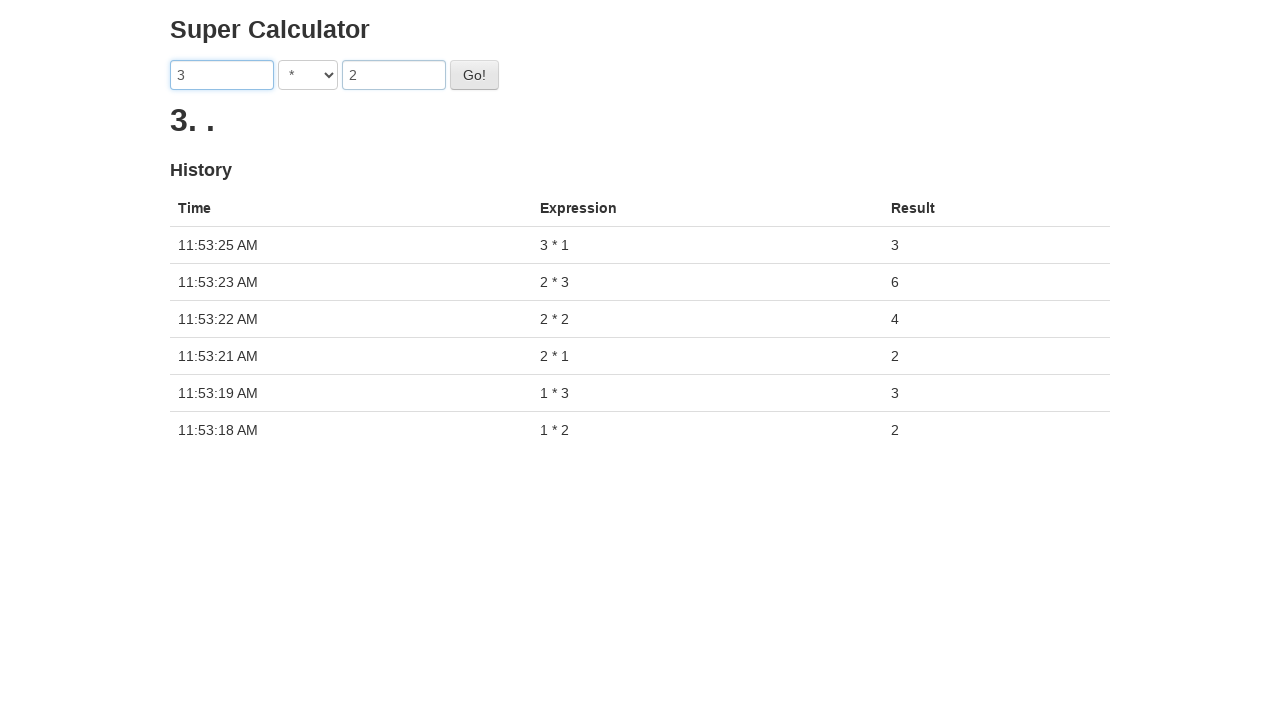

Clicked Go button to calculate 3 × 2 at (474, 75) on #gobutton
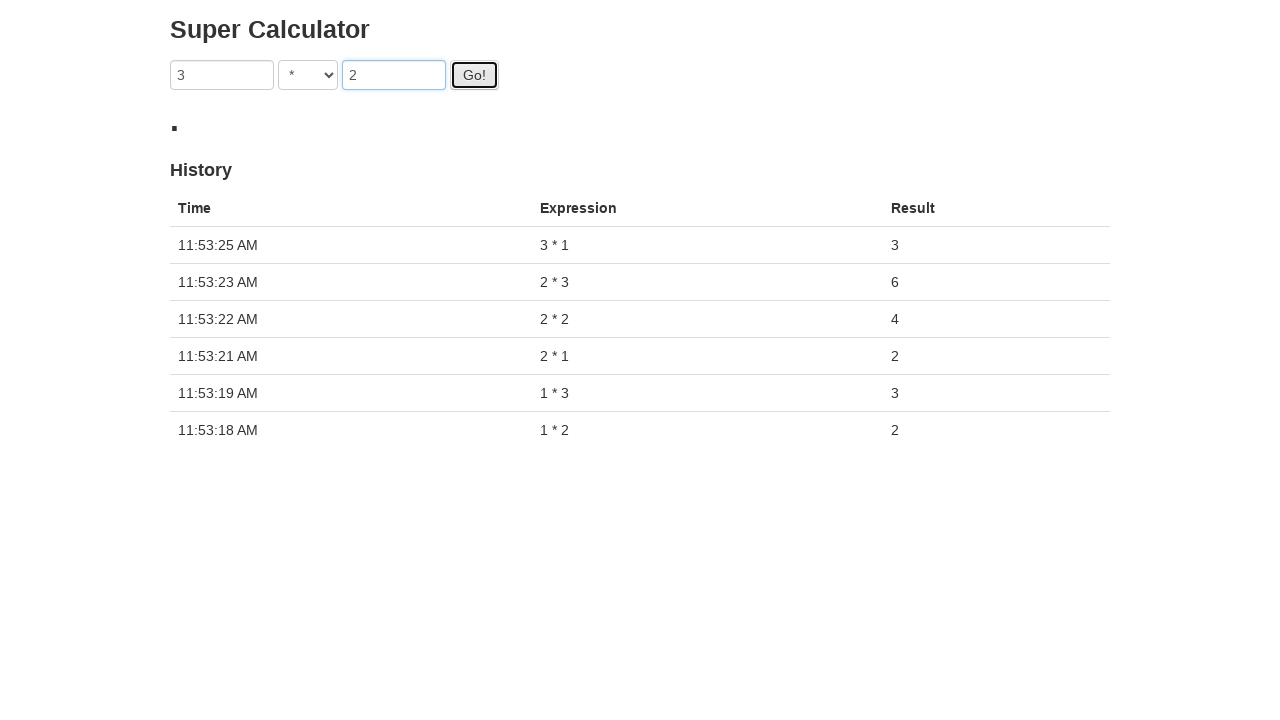

Waited for calculation result to appear
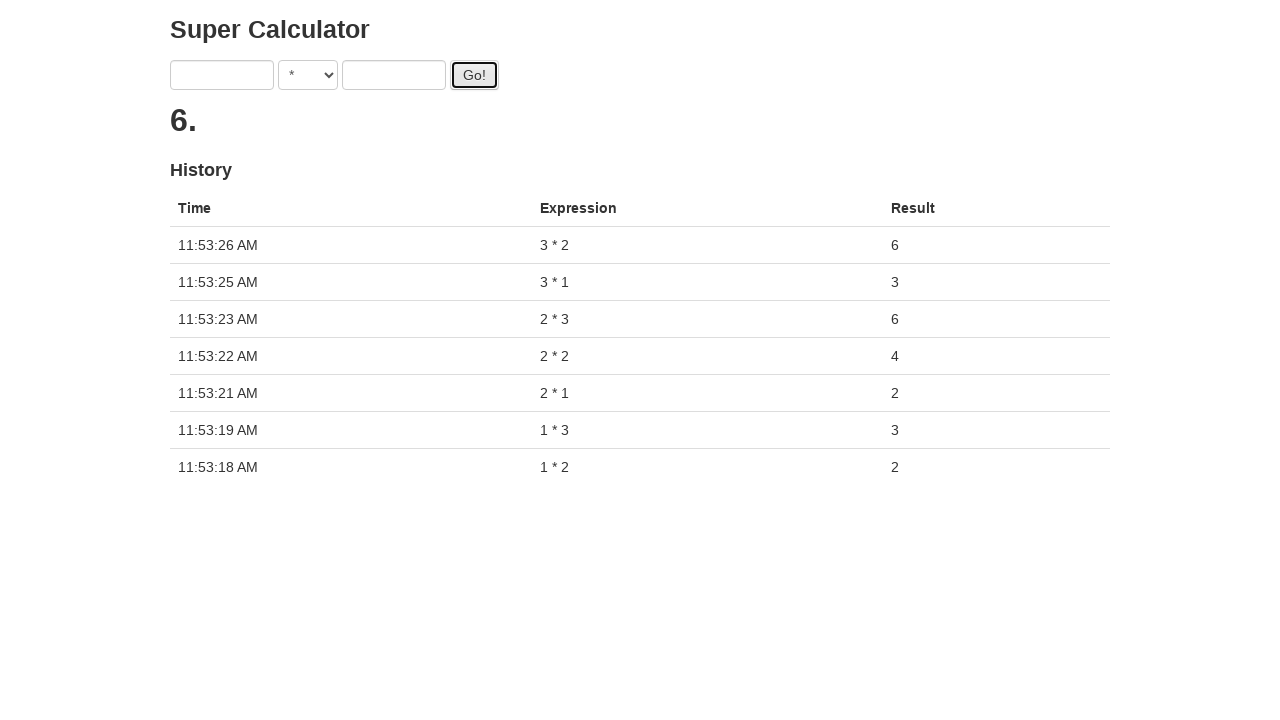

Filled first number input with 3 on input[ng-model='first']
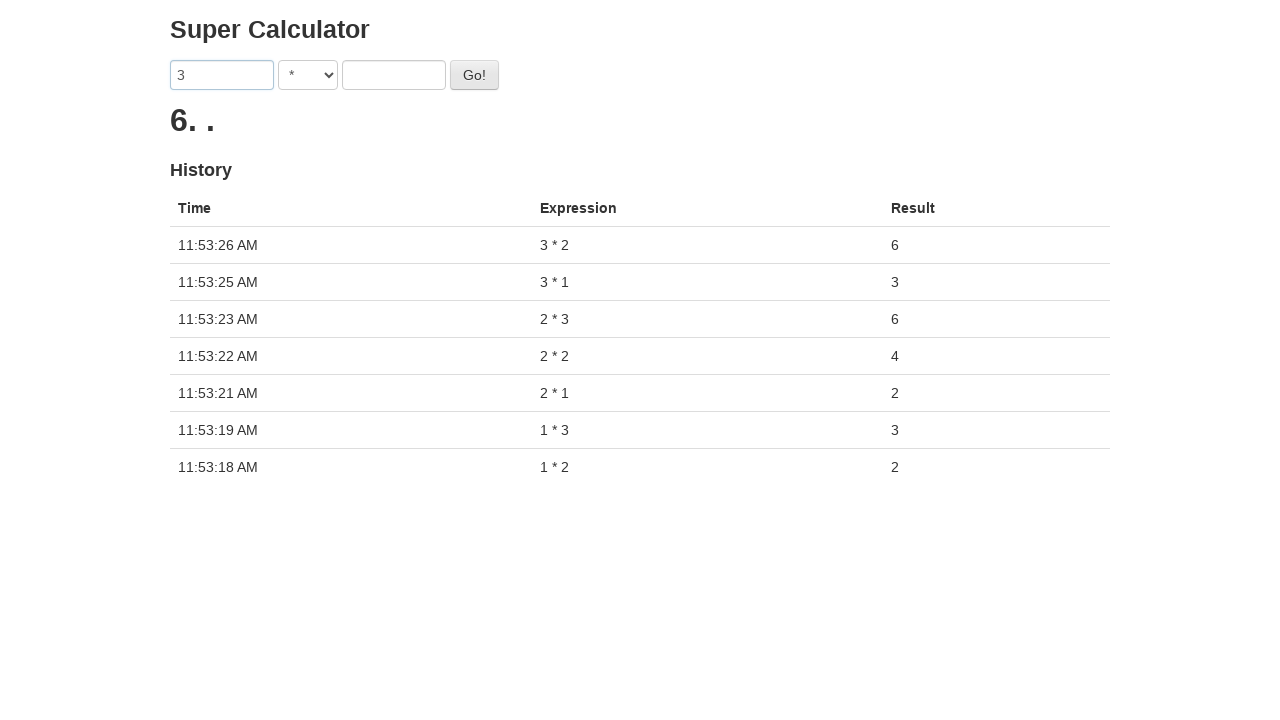

Filled second number input with 3 on input[ng-model='second']
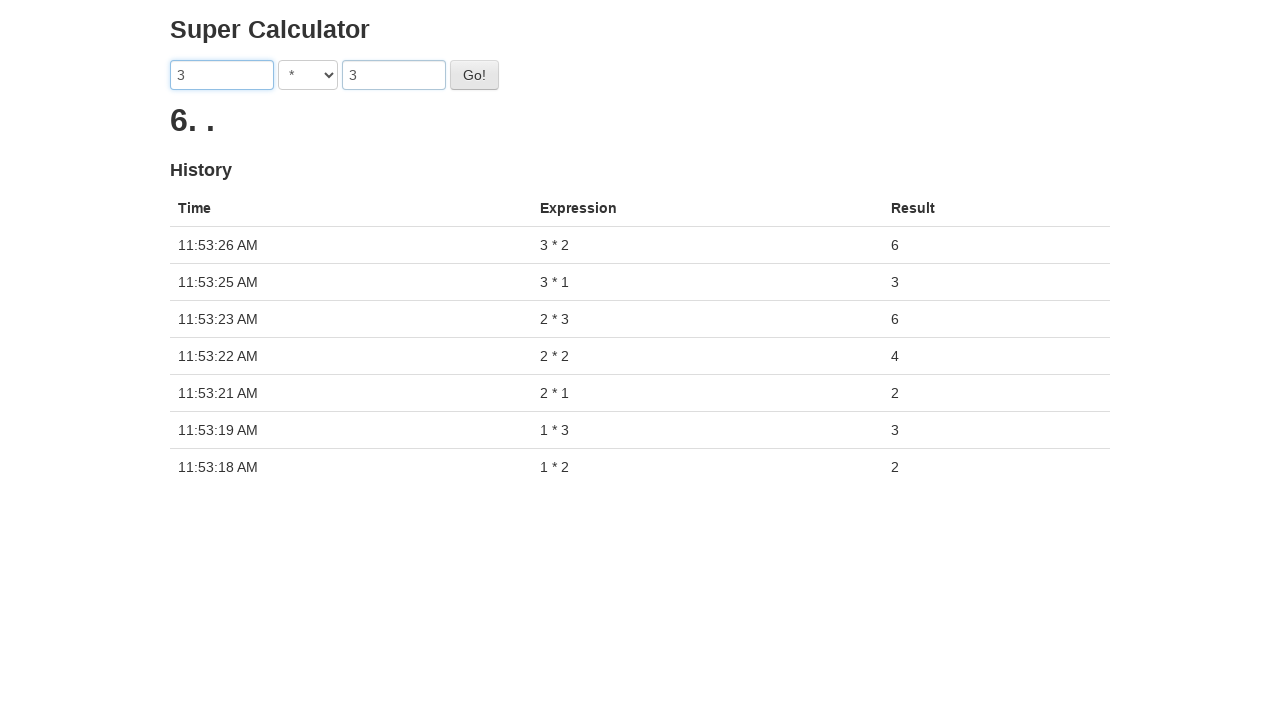

Clicked Go button to calculate 3 × 3 at (474, 75) on #gobutton
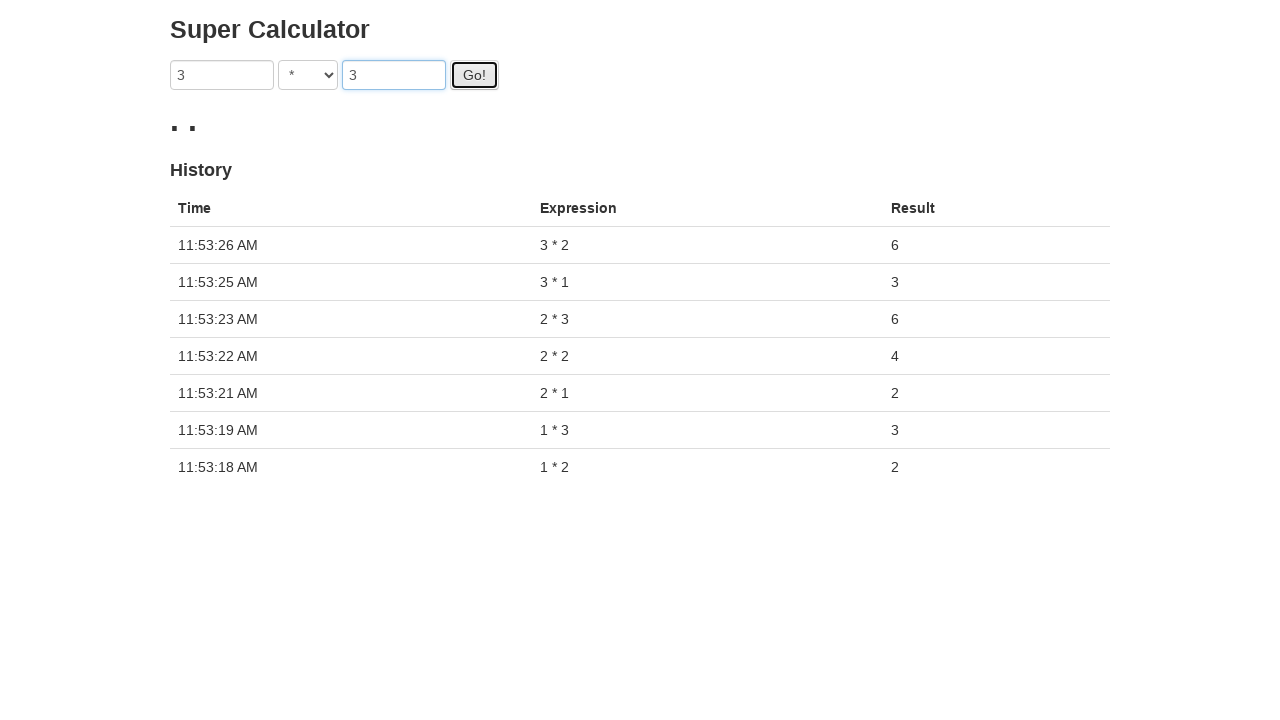

Waited for calculation result to appear
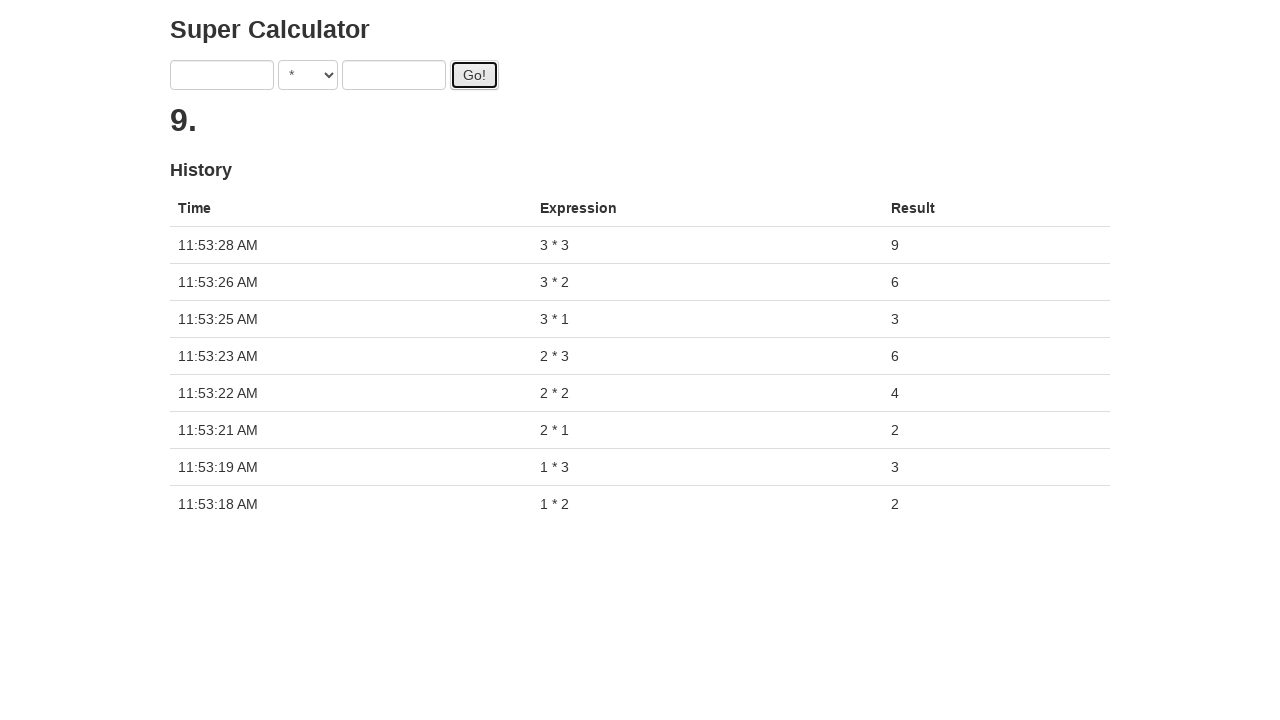

Verified all multiplication table results are visible in the table
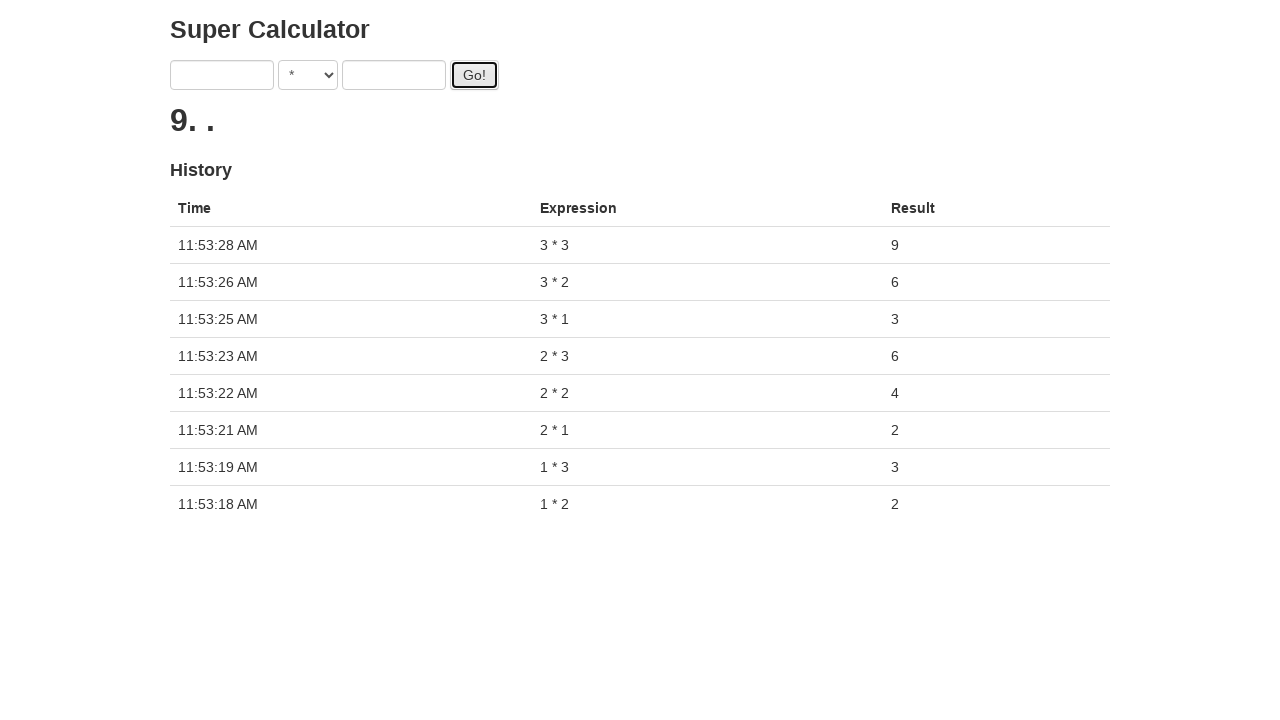

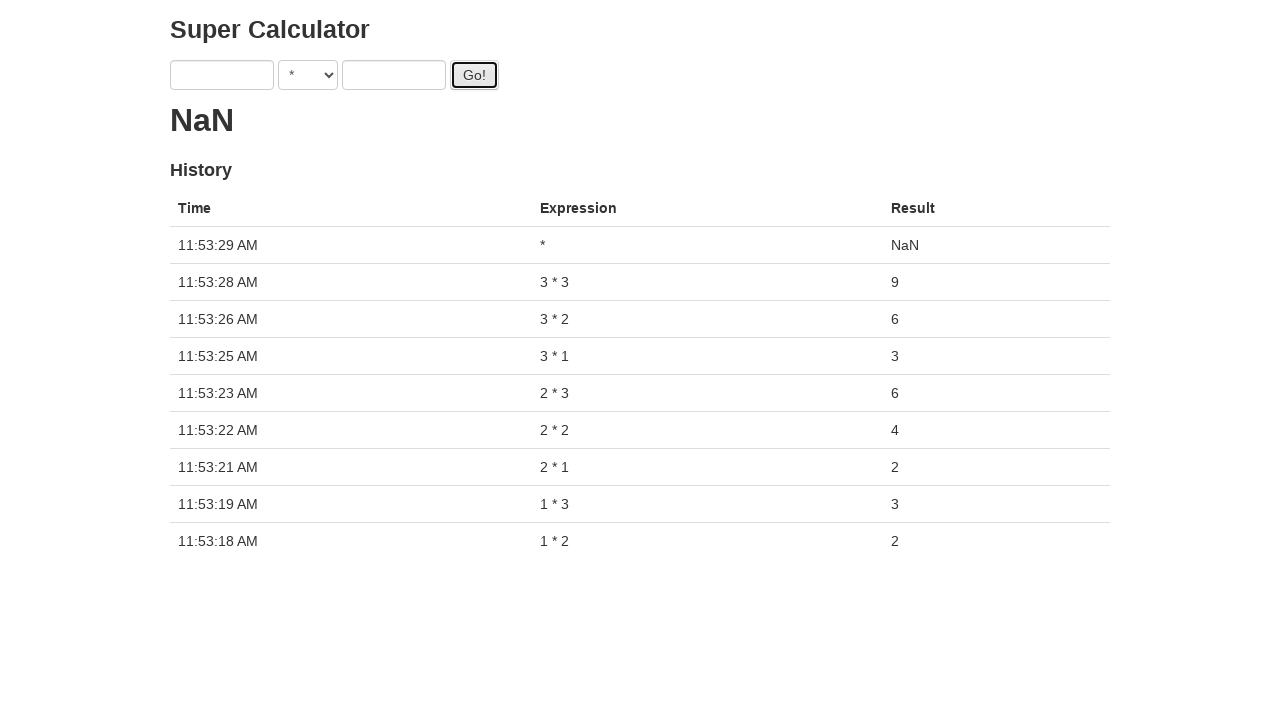